Tests the FAQ accordion functionality on a scooter rental service page by clicking on each FAQ item and verifying the expanded answer text matches expected content in Russian.

Starting URL: https://qa-scooter.praktikum-services.ru/

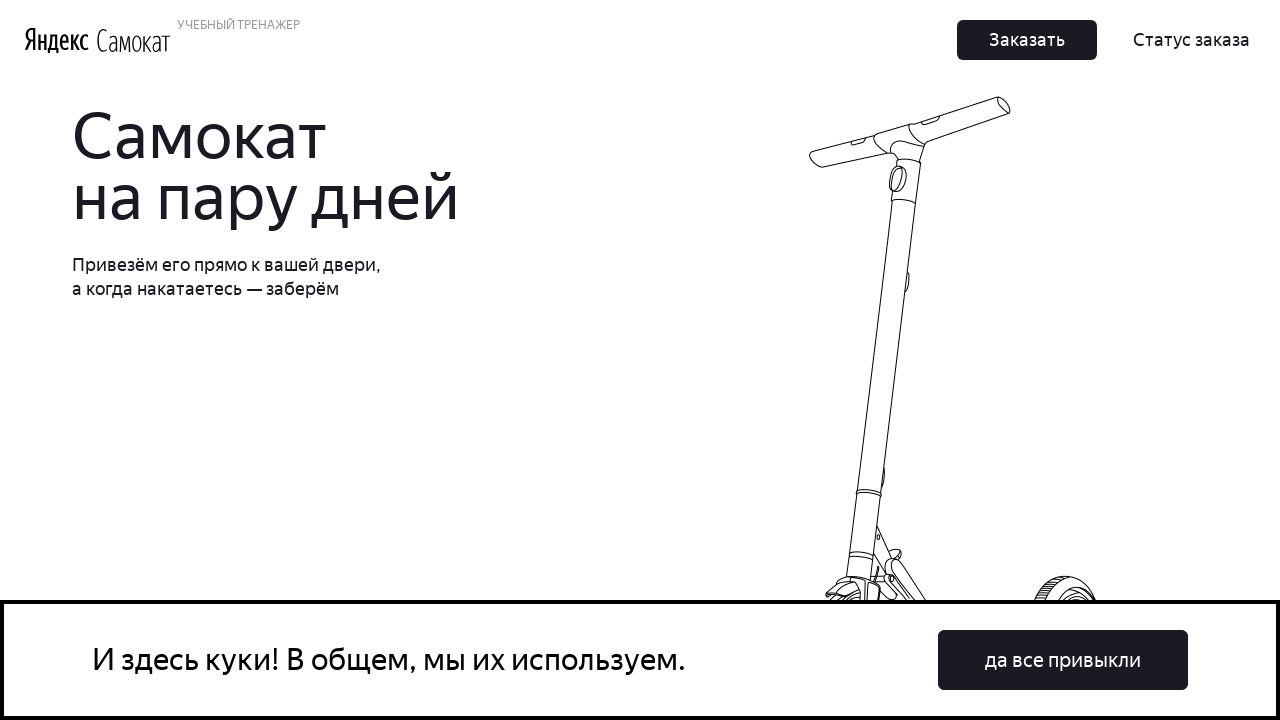

FAQ accordion section loaded and visible
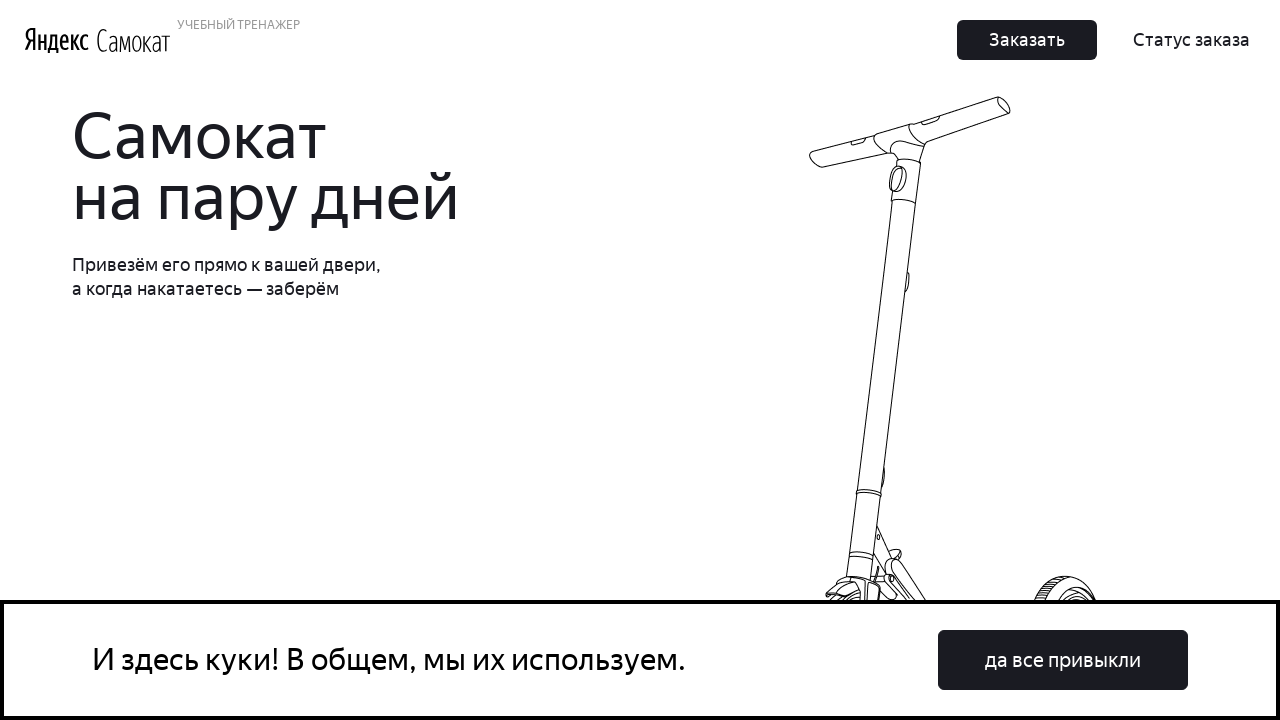

Scrolled to FAQ item 0
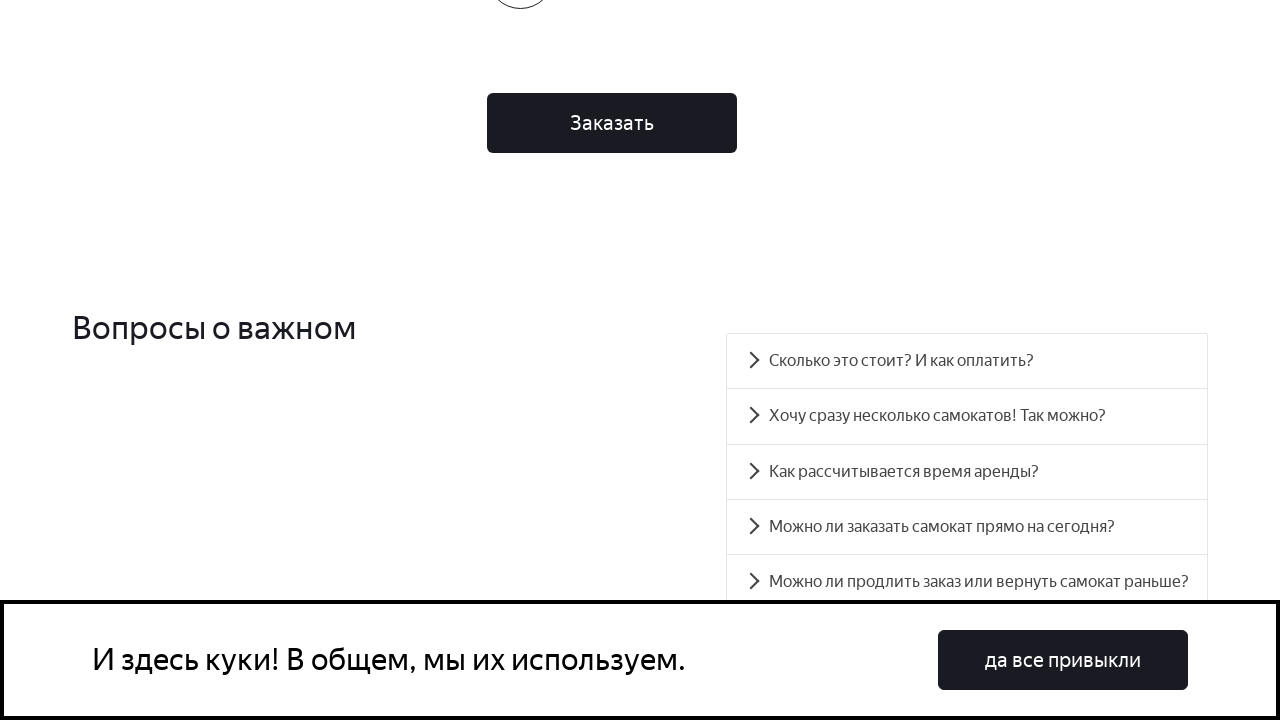

Clicked FAQ question 0 to expand at (967, 361) on [data-accordion-component='AccordionItemButton'] >> nth=0
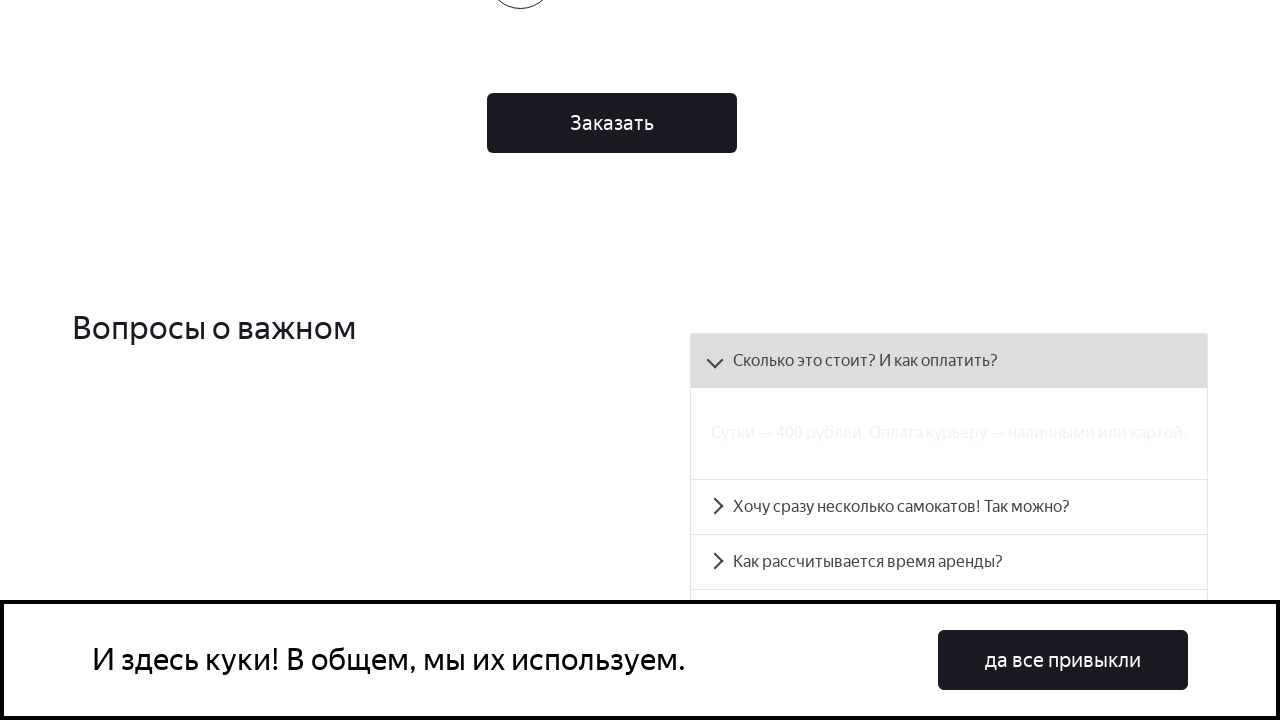

FAQ answer 0 expanded and visible
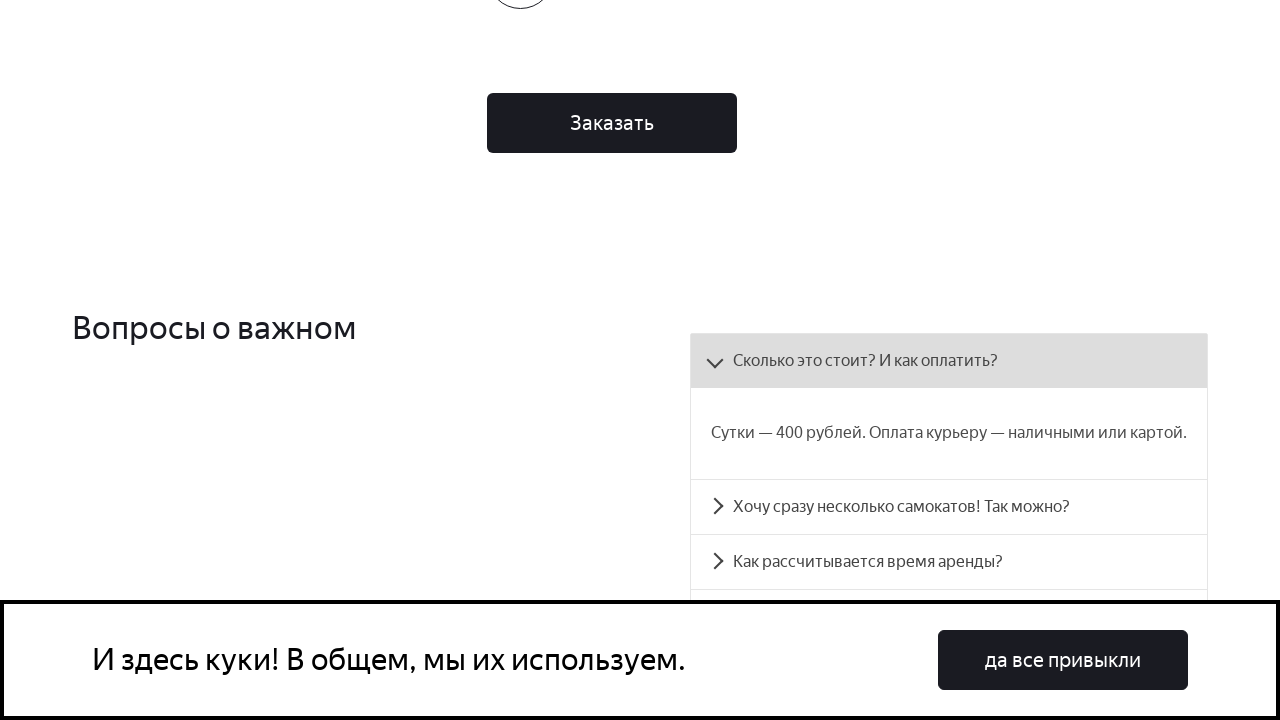

Retrieved answer text for FAQ item 0
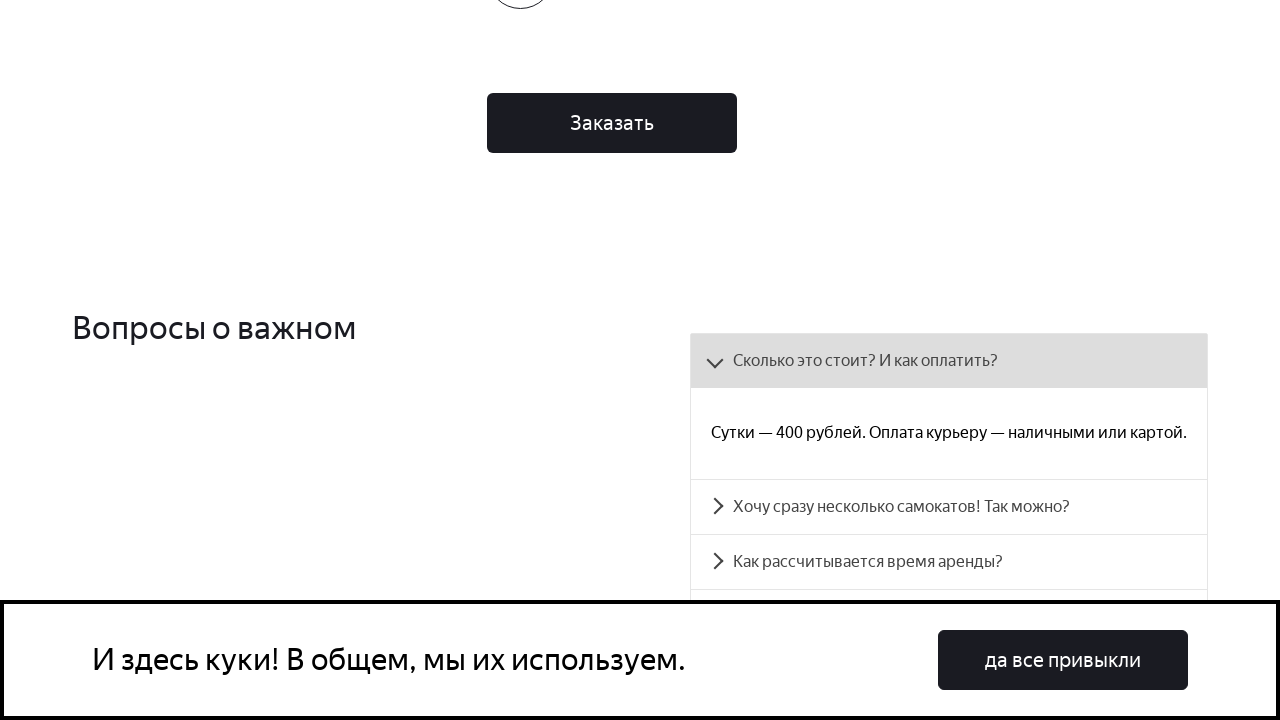

Verified FAQ item 0 text matches expected content
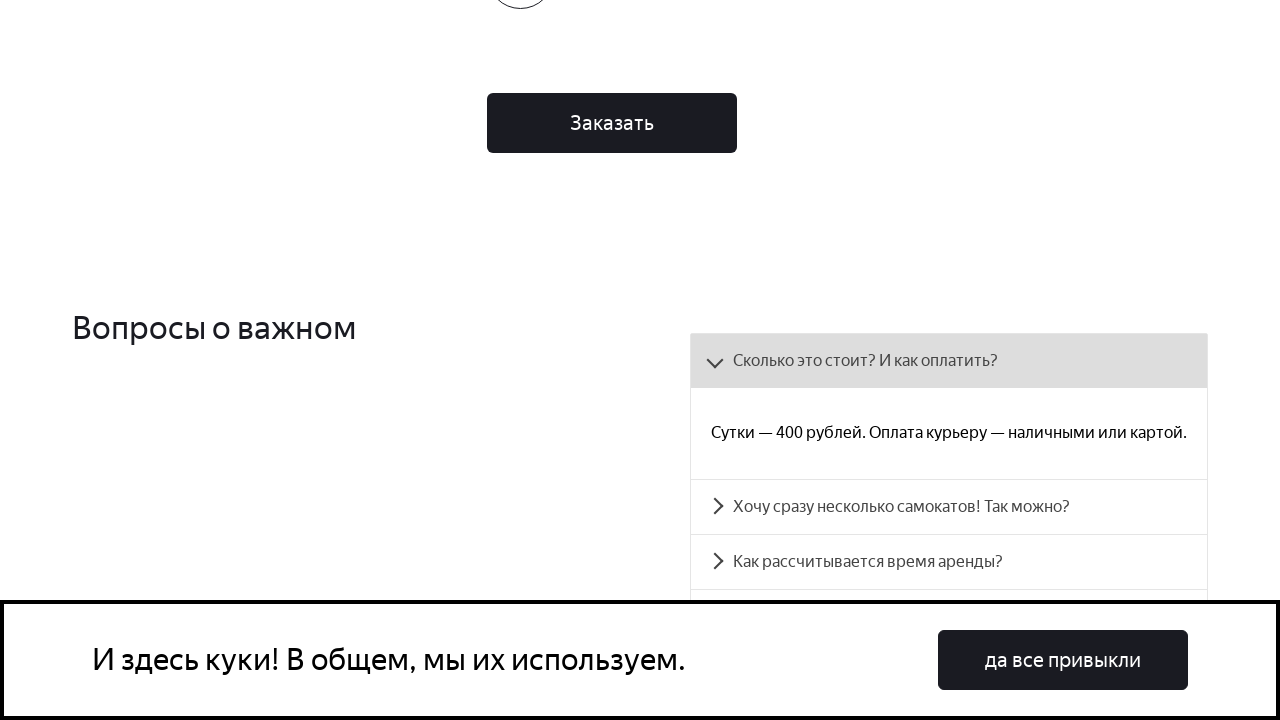

Scrolled to FAQ item 1
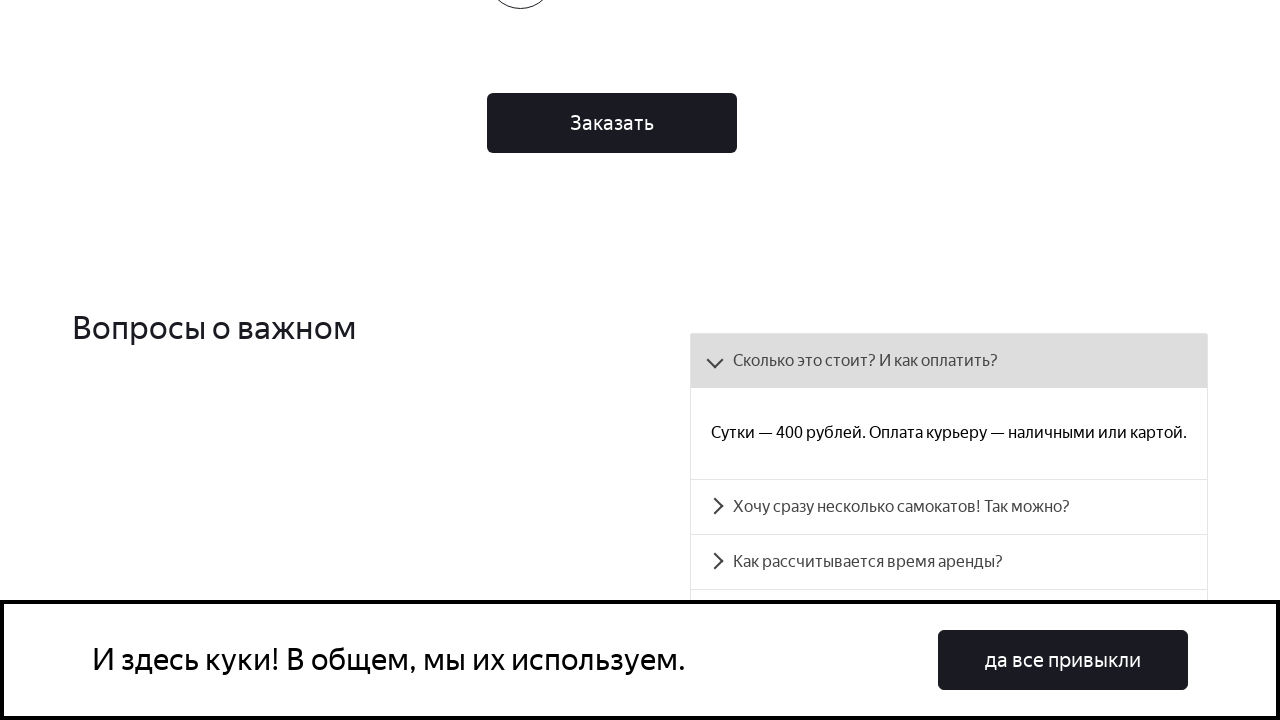

Clicked FAQ question 1 to expand at (949, 507) on [data-accordion-component='AccordionItemButton'] >> nth=1
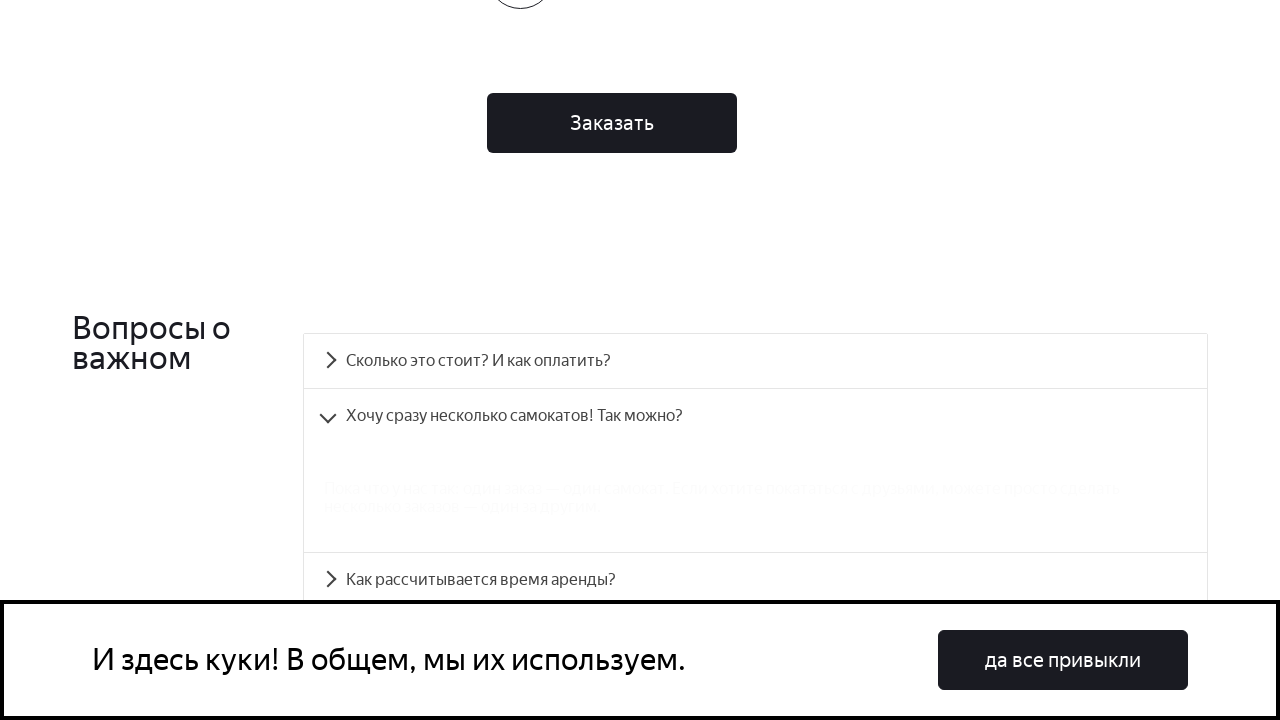

FAQ answer 1 expanded and visible
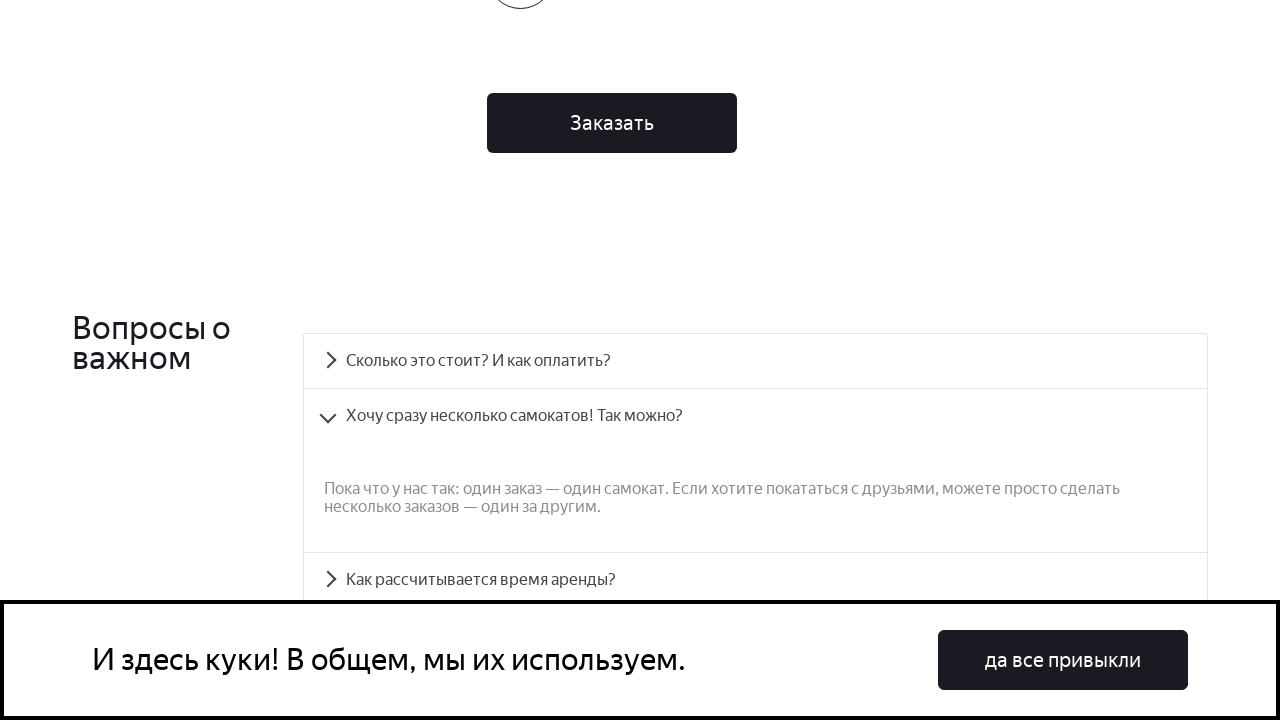

Retrieved answer text for FAQ item 1
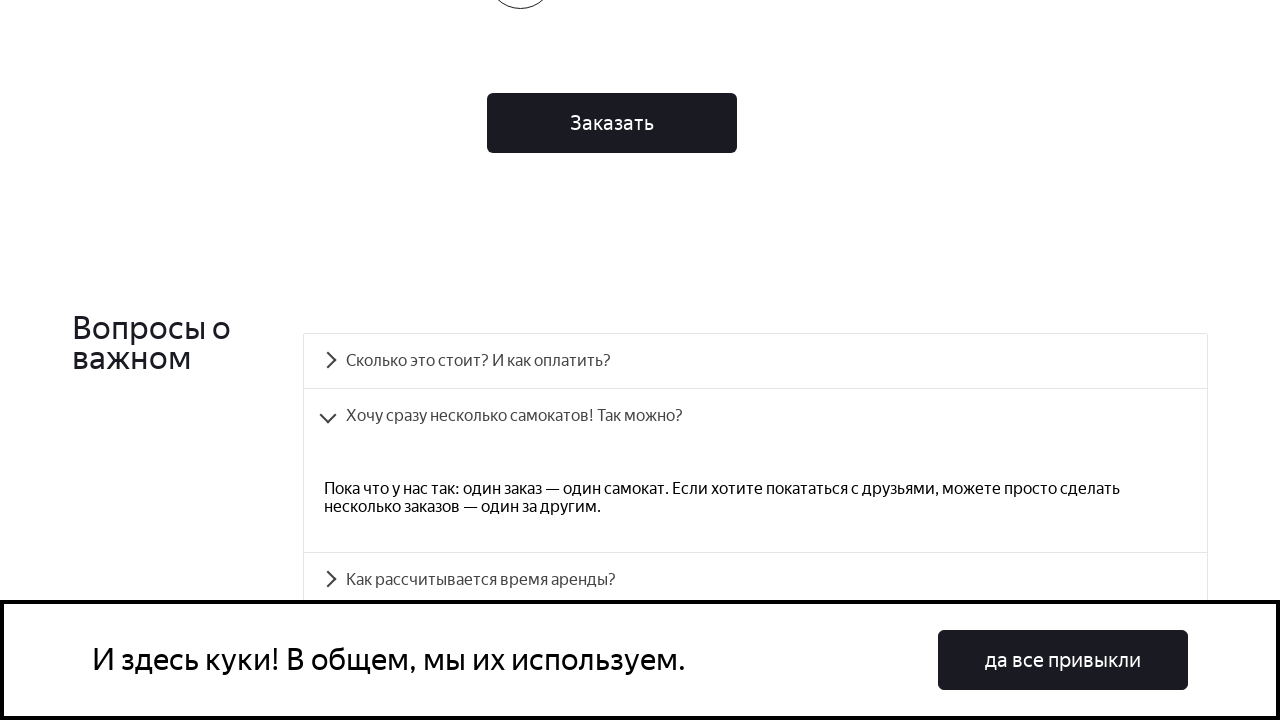

Verified FAQ item 1 text matches expected content
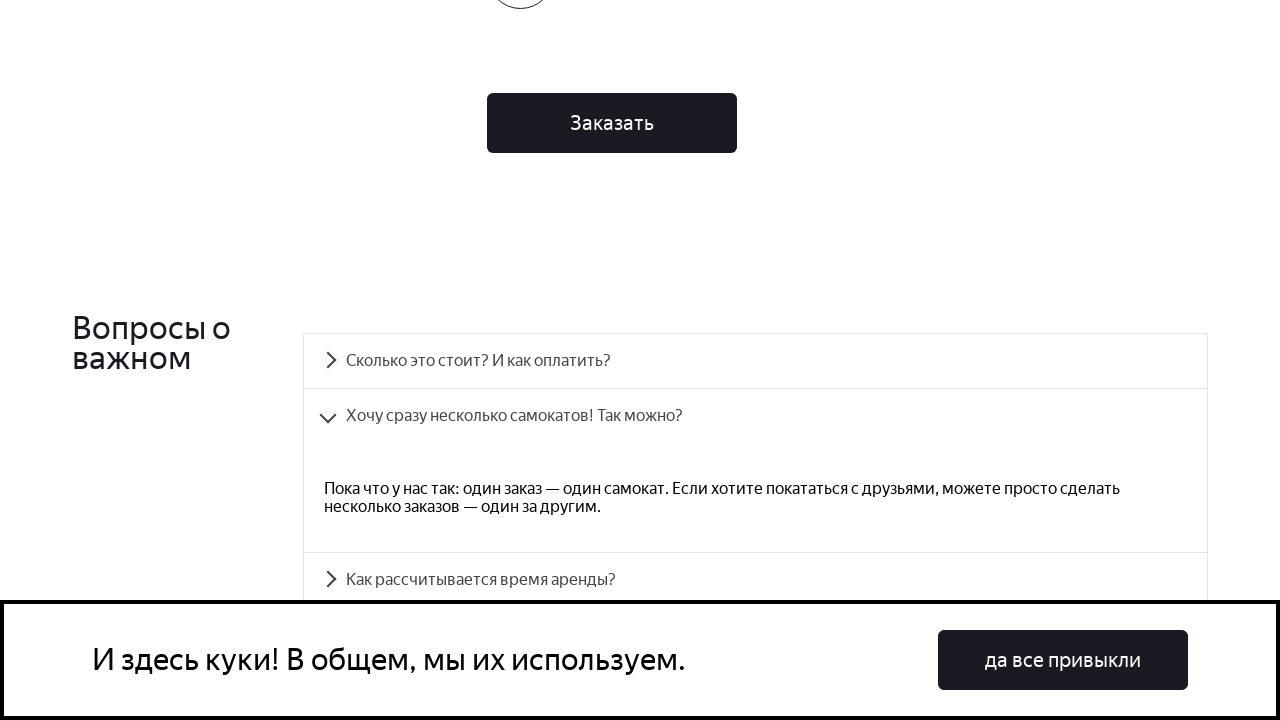

Scrolled to FAQ item 2
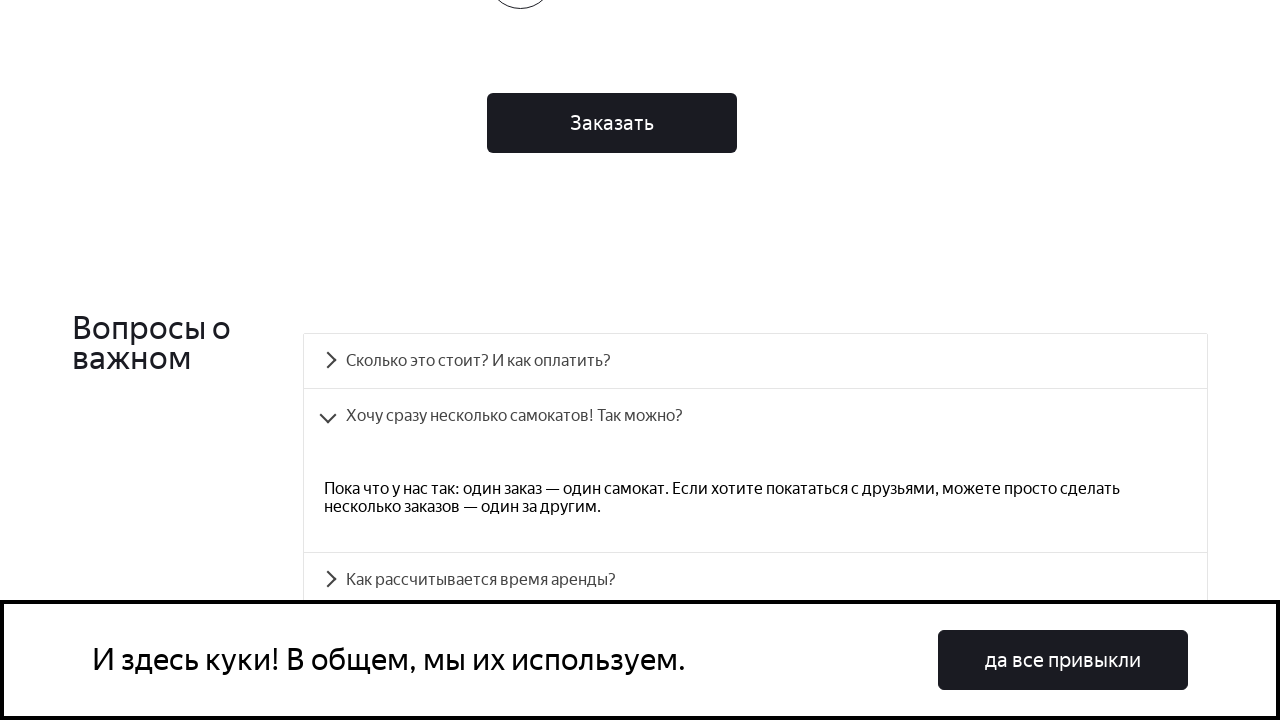

Clicked FAQ question 2 to expand at (755, 580) on [data-accordion-component='AccordionItemButton'] >> nth=2
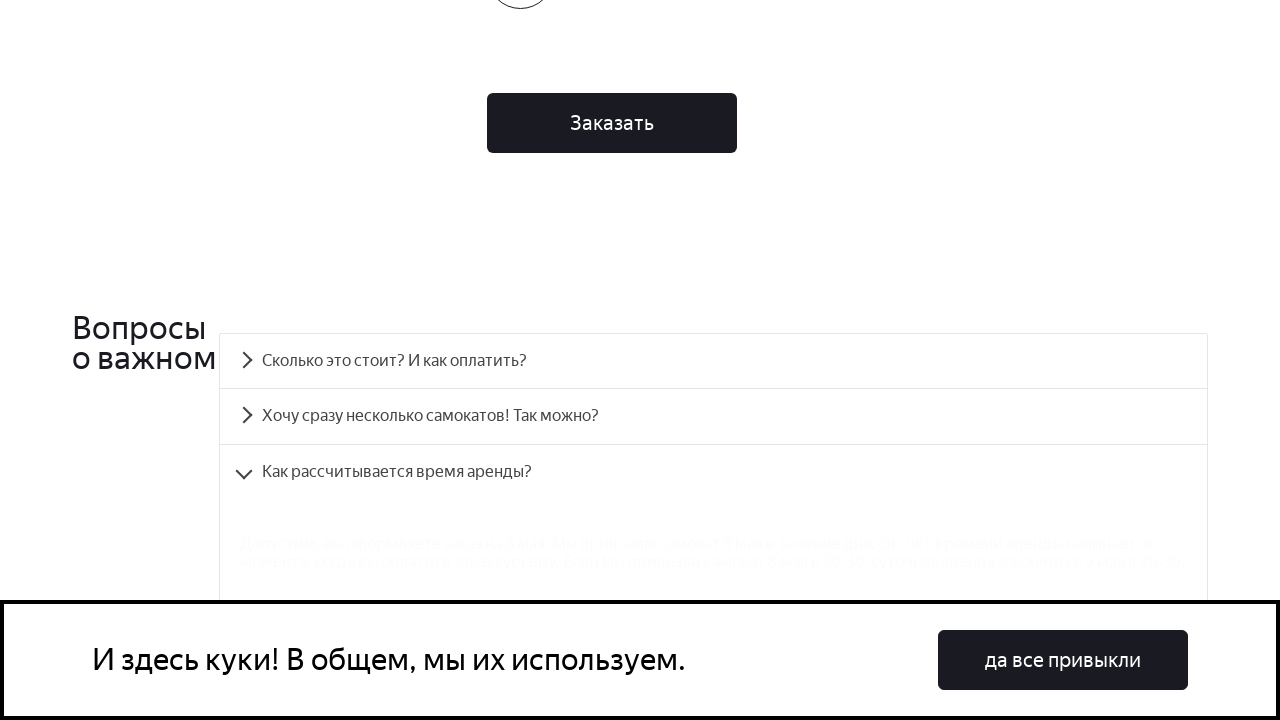

FAQ answer 2 expanded and visible
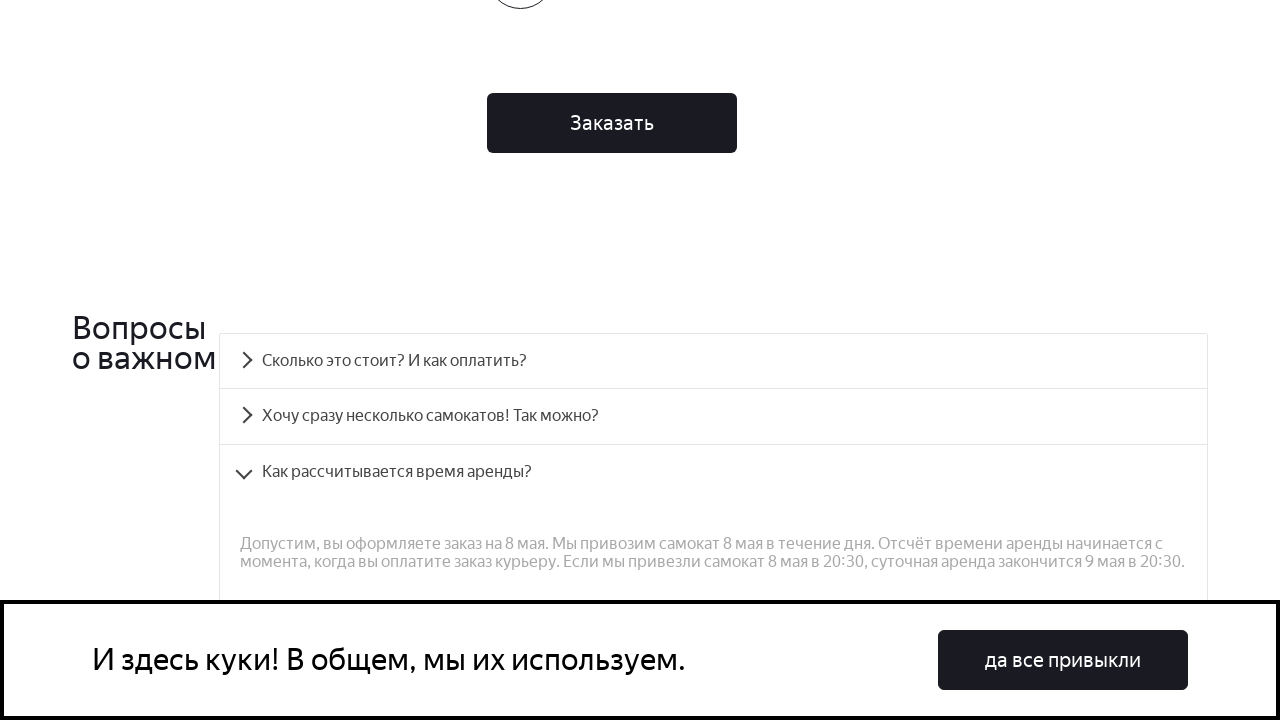

Retrieved answer text for FAQ item 2
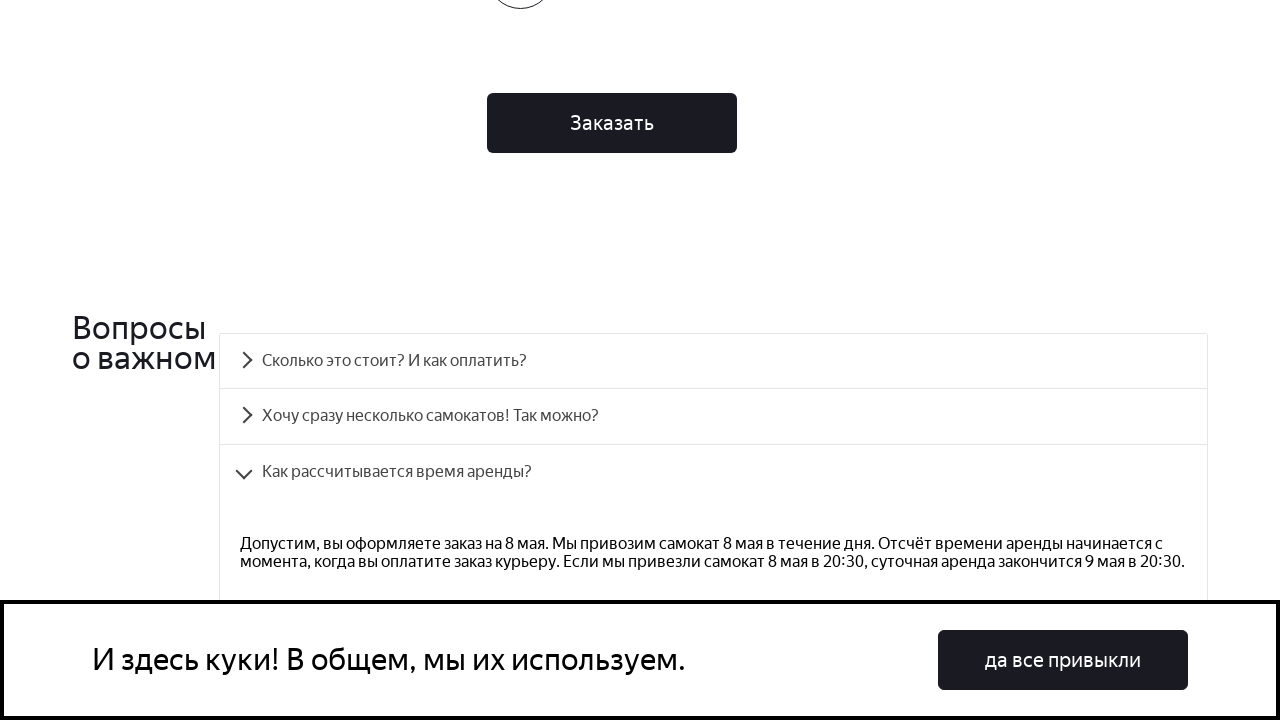

Verified FAQ item 2 text matches expected content
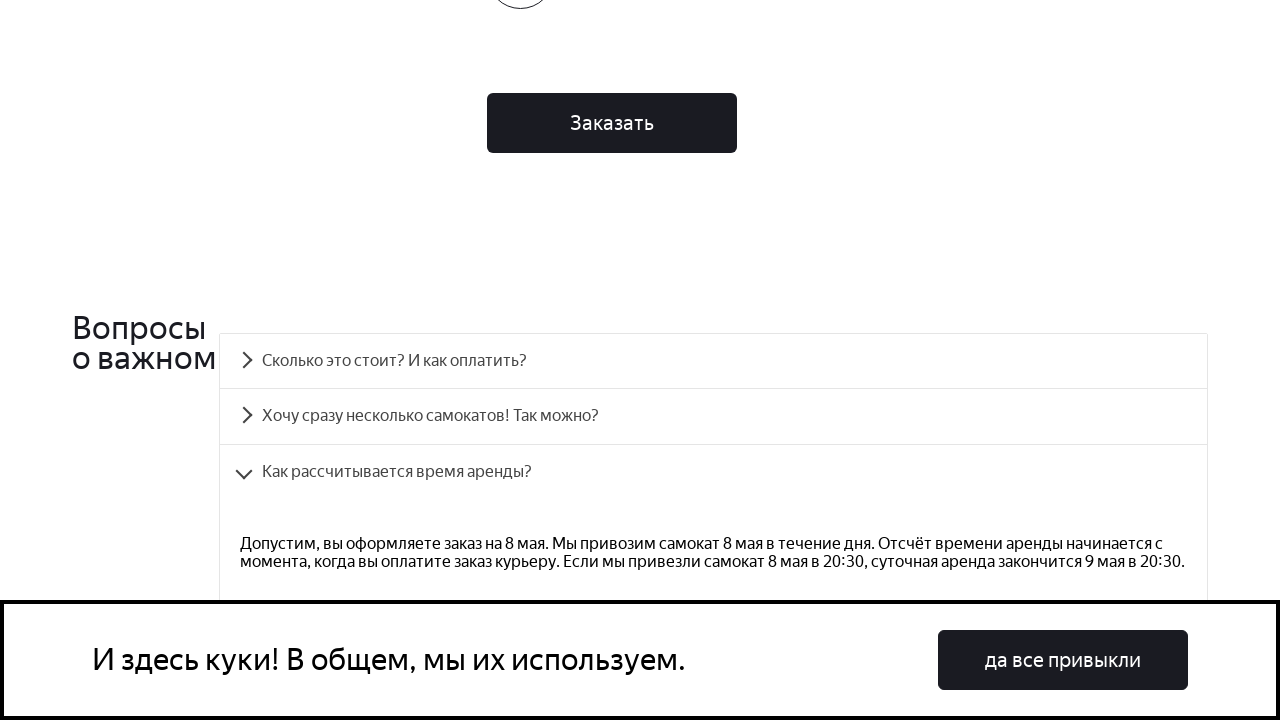

Scrolled to FAQ item 3
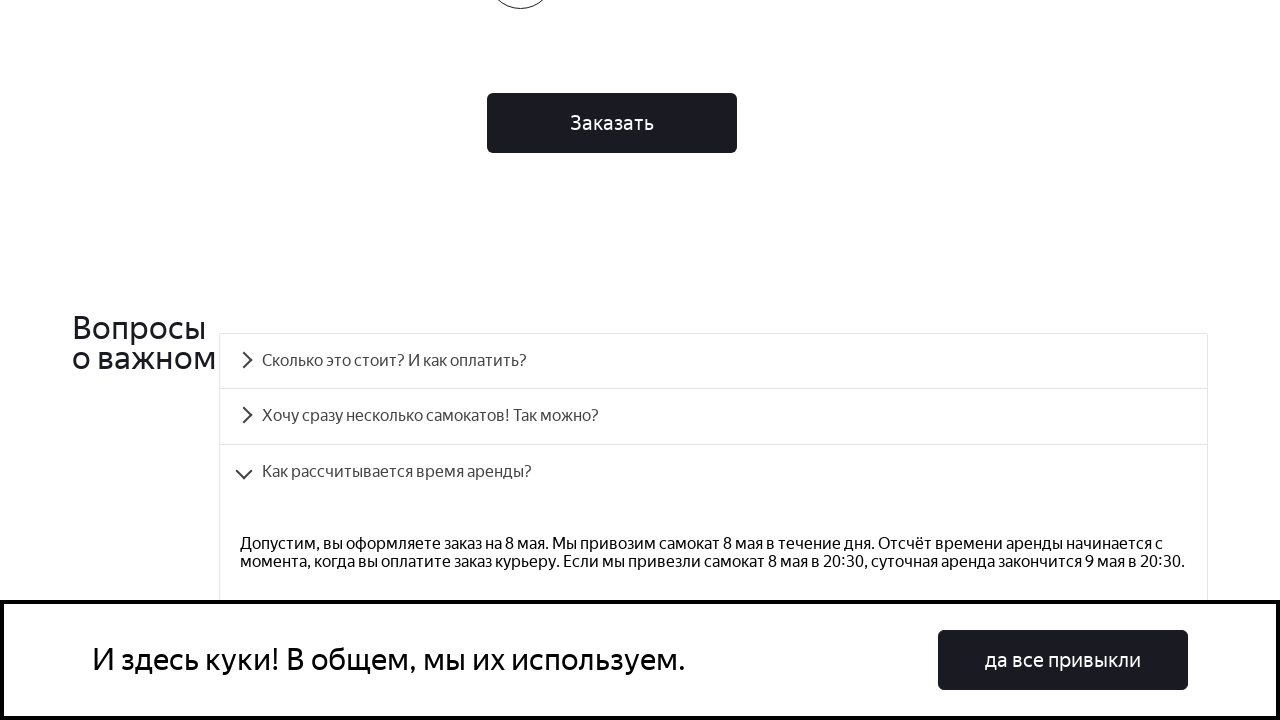

Clicked FAQ question 3 to expand at (714, 361) on [data-accordion-component='AccordionItemButton'] >> nth=3
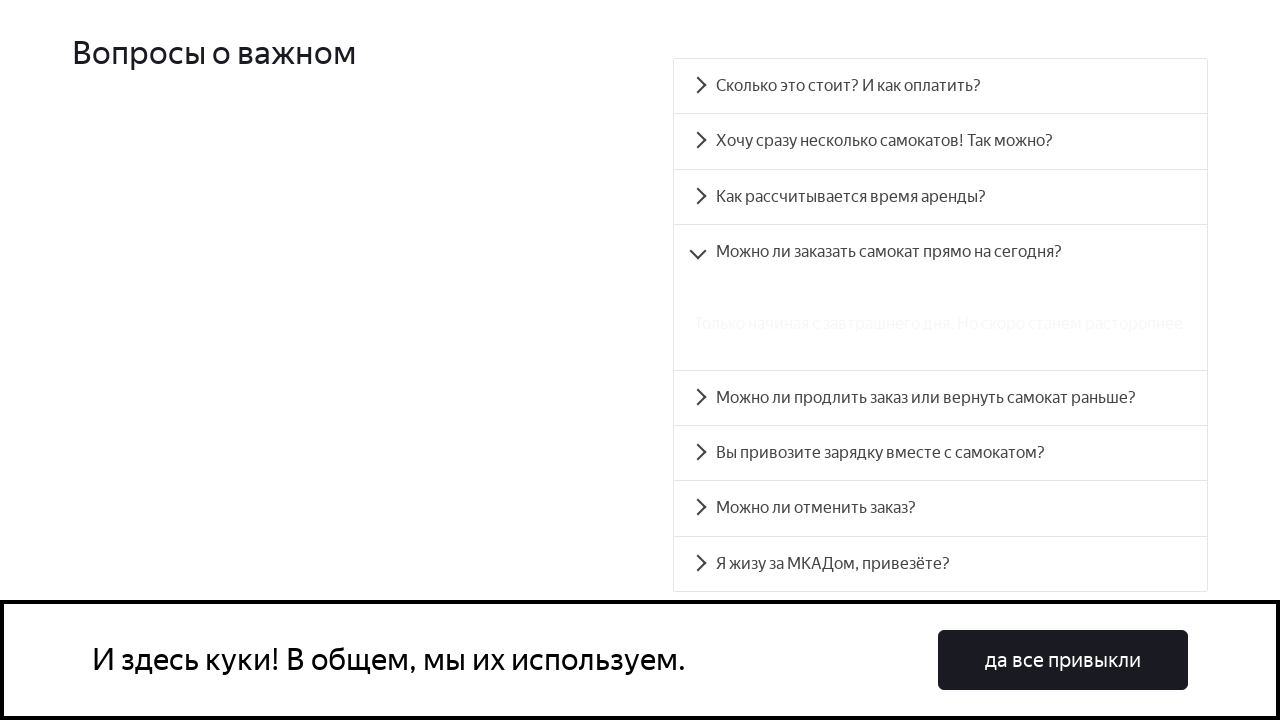

FAQ answer 3 expanded and visible
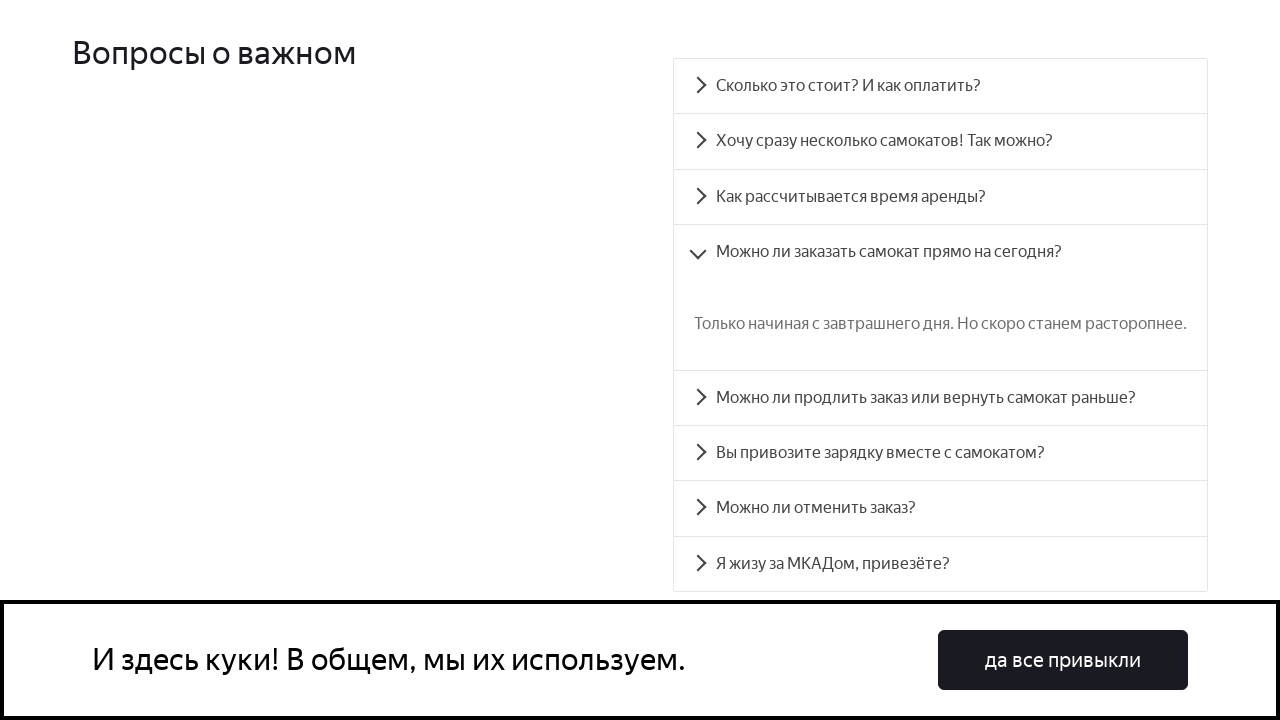

Retrieved answer text for FAQ item 3
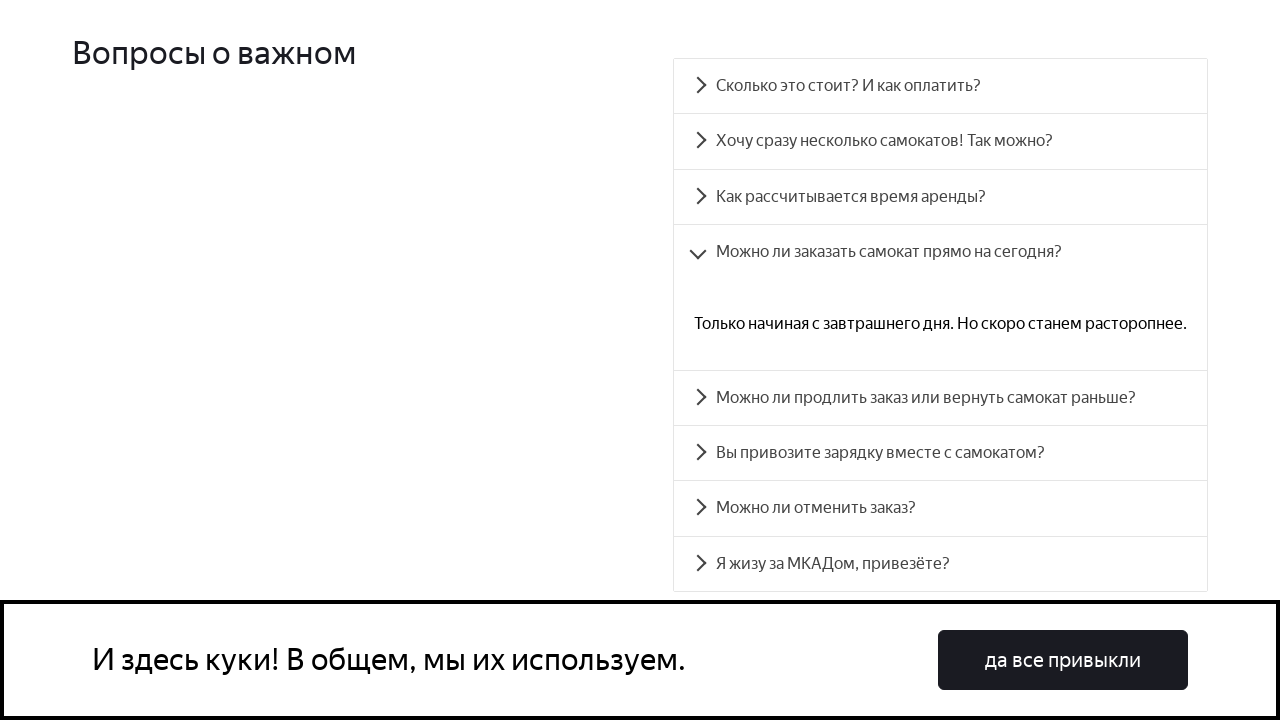

Verified FAQ item 3 text matches expected content
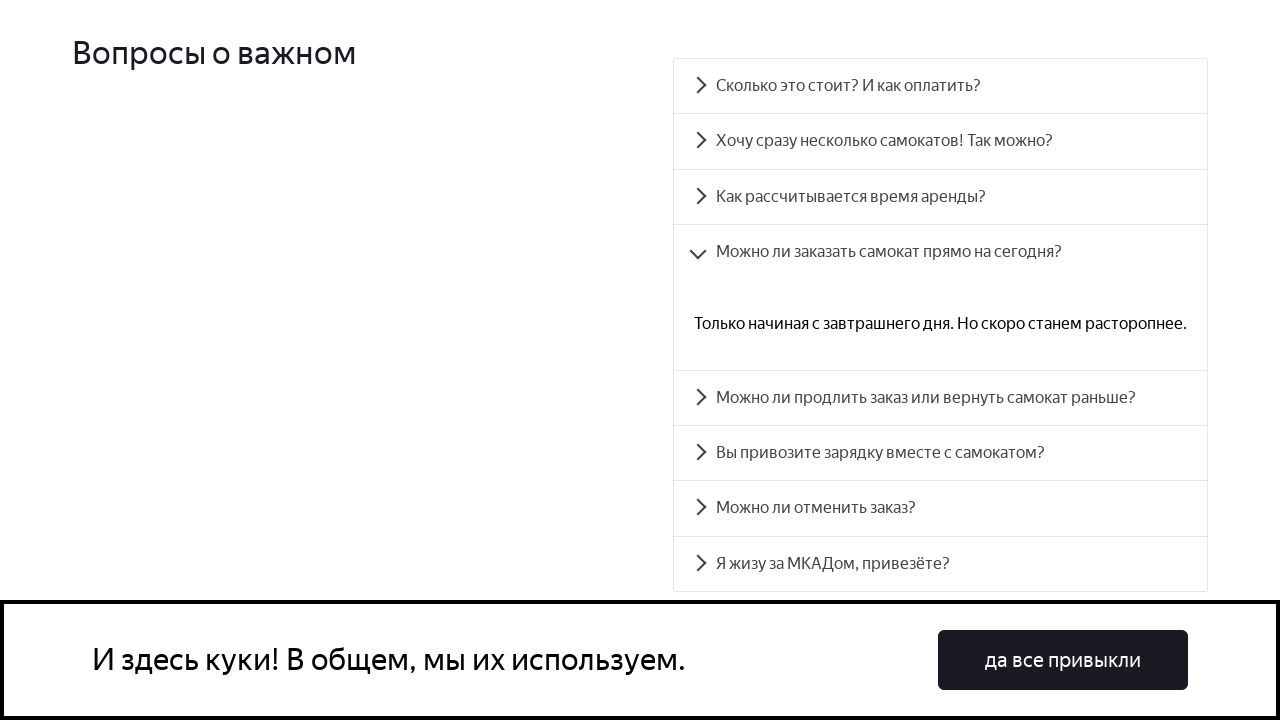

Scrolled to FAQ item 4
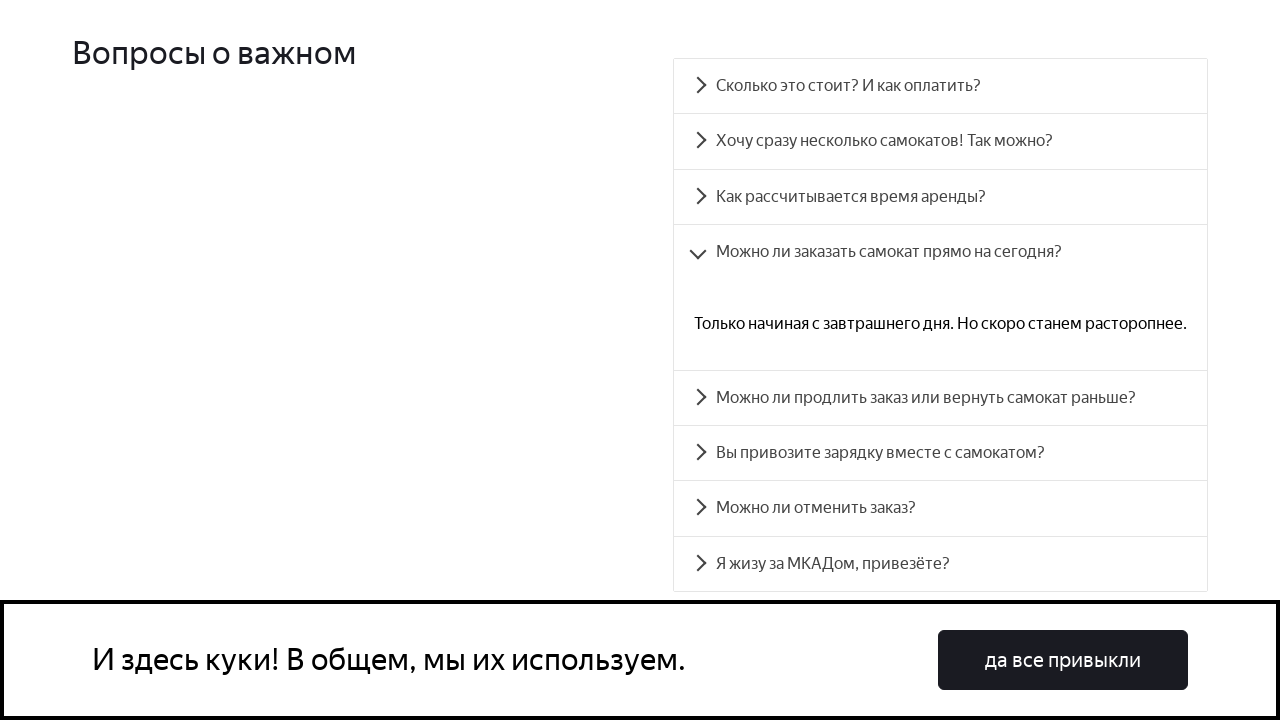

Clicked FAQ question 4 to expand at (940, 398) on [data-accordion-component='AccordionItemButton'] >> nth=4
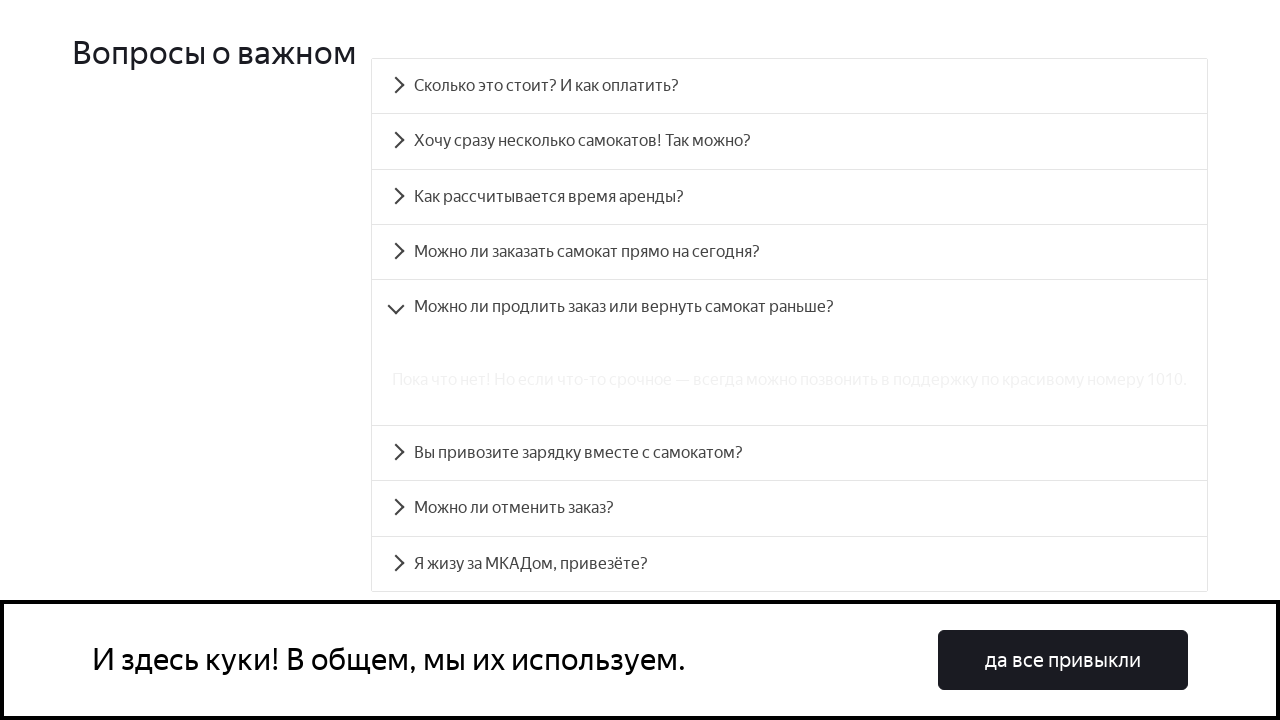

FAQ answer 4 expanded and visible
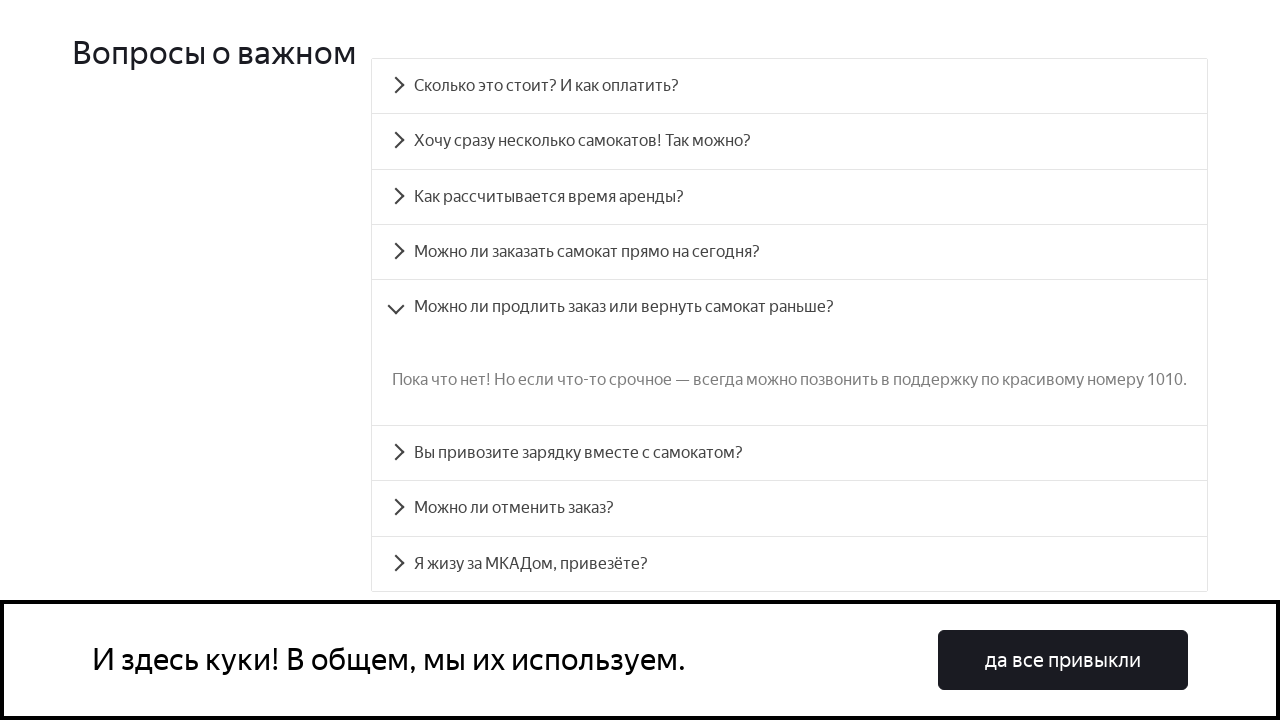

Retrieved answer text for FAQ item 4
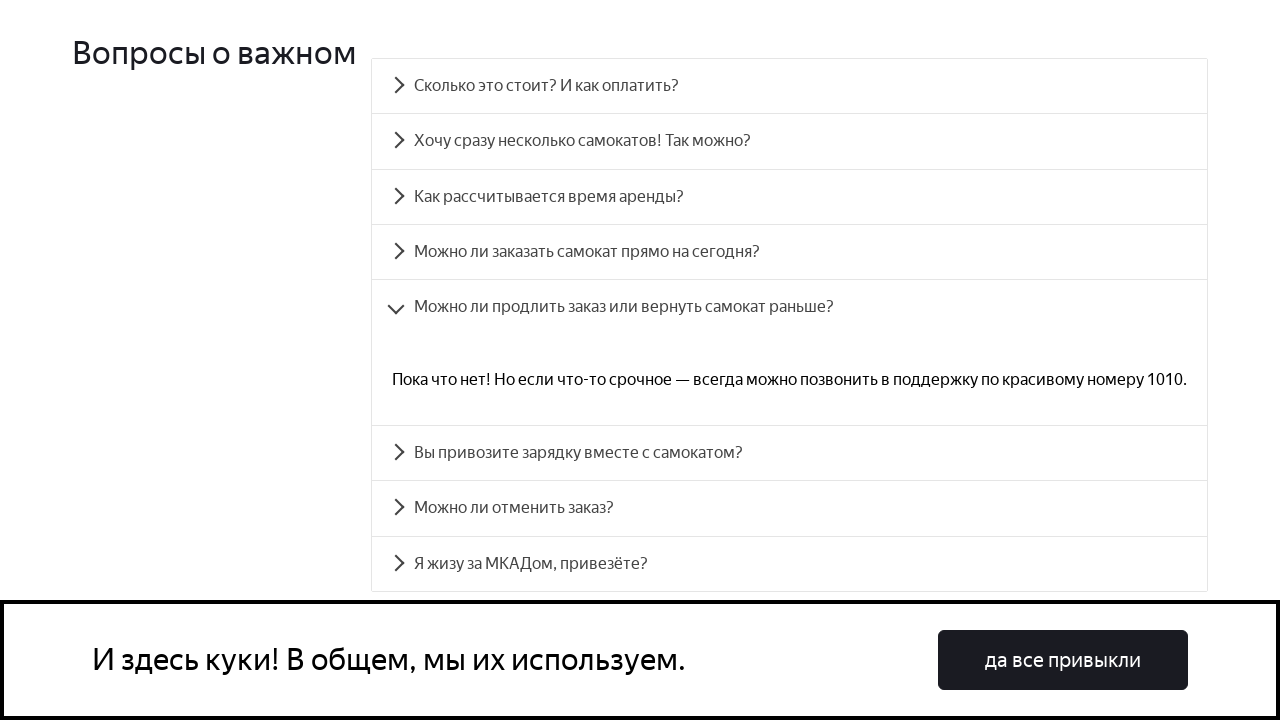

Verified FAQ item 4 text matches expected content
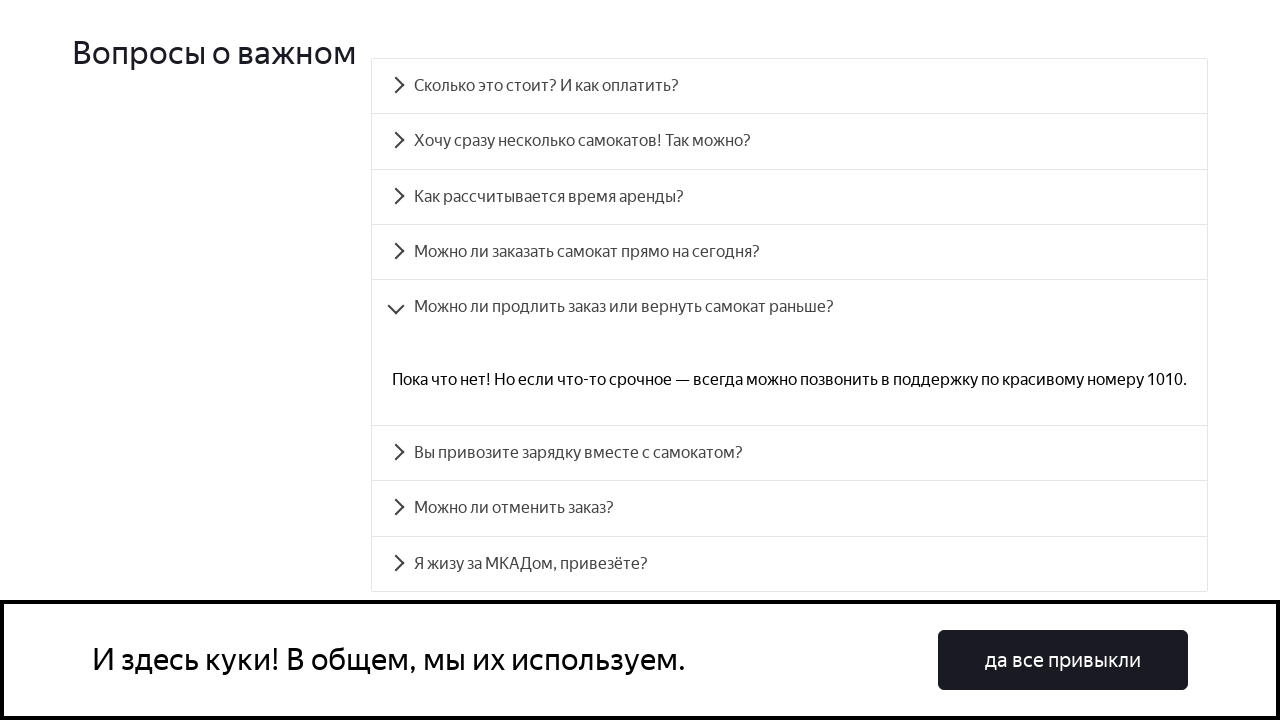

Scrolled to FAQ item 5
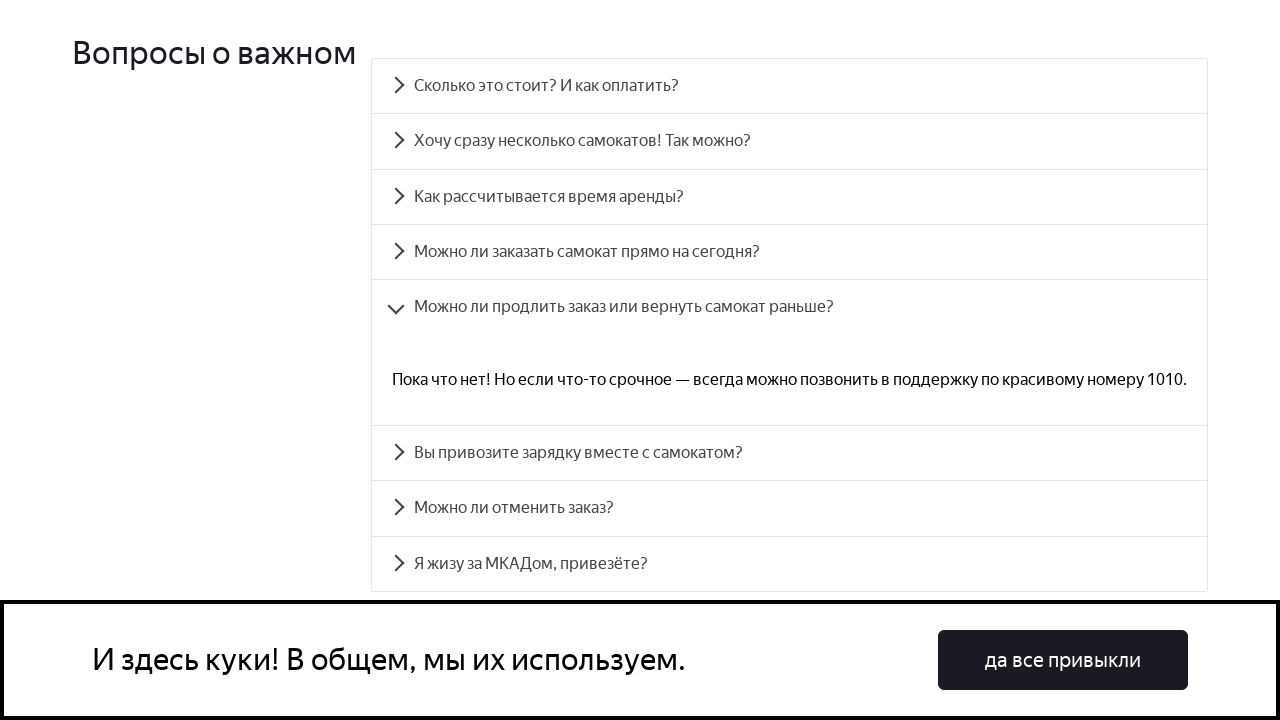

Clicked FAQ question 5 to expand at (790, 453) on [data-accordion-component='AccordionItemButton'] >> nth=5
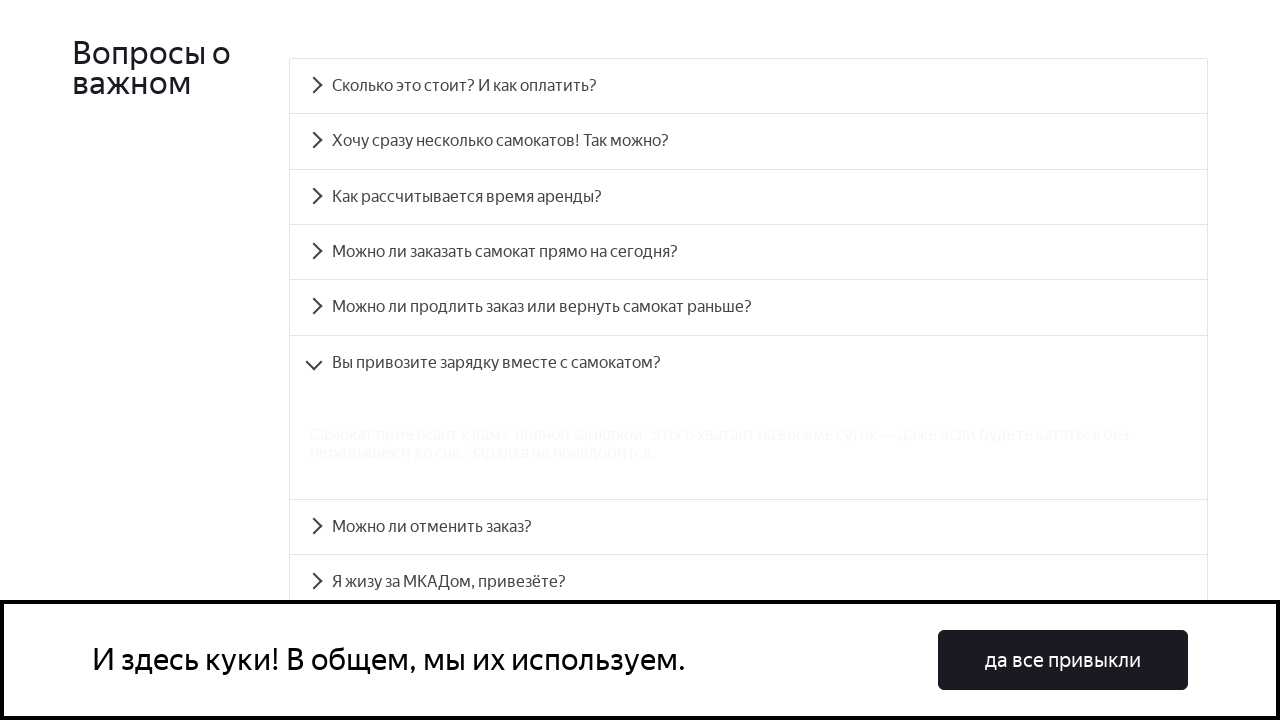

FAQ answer 5 expanded and visible
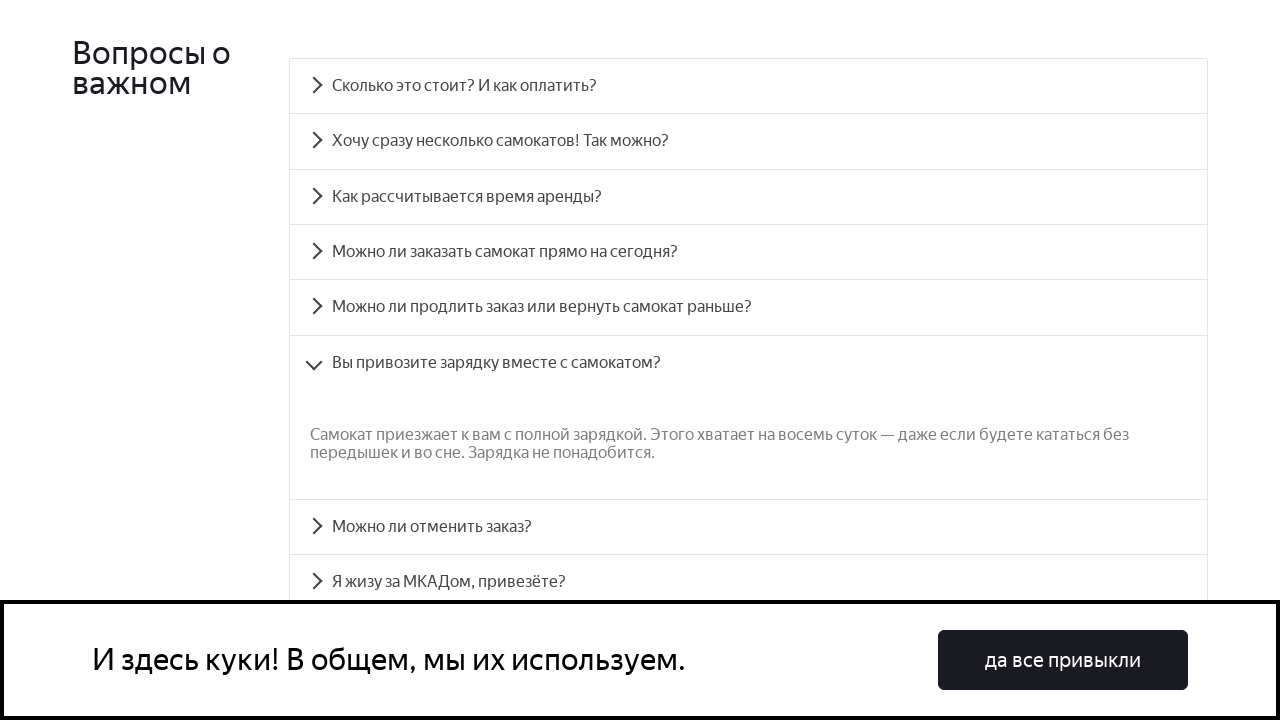

Retrieved answer text for FAQ item 5
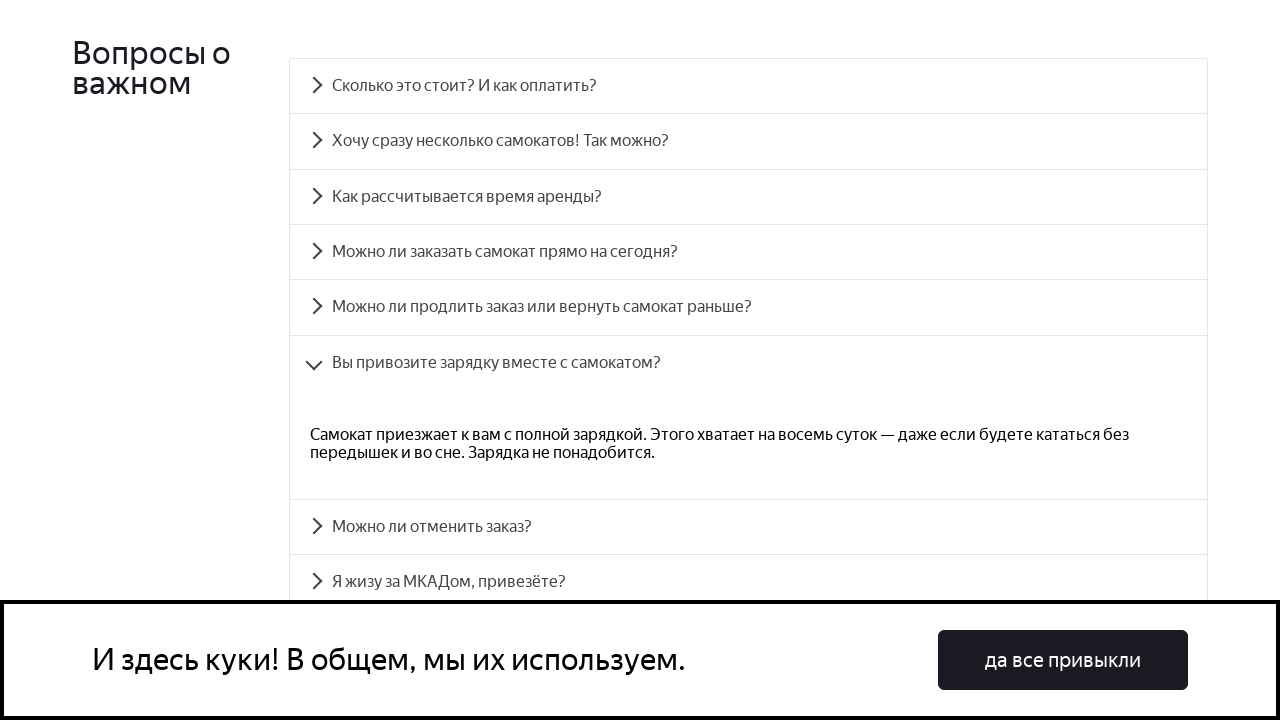

Verified FAQ item 5 text matches expected content
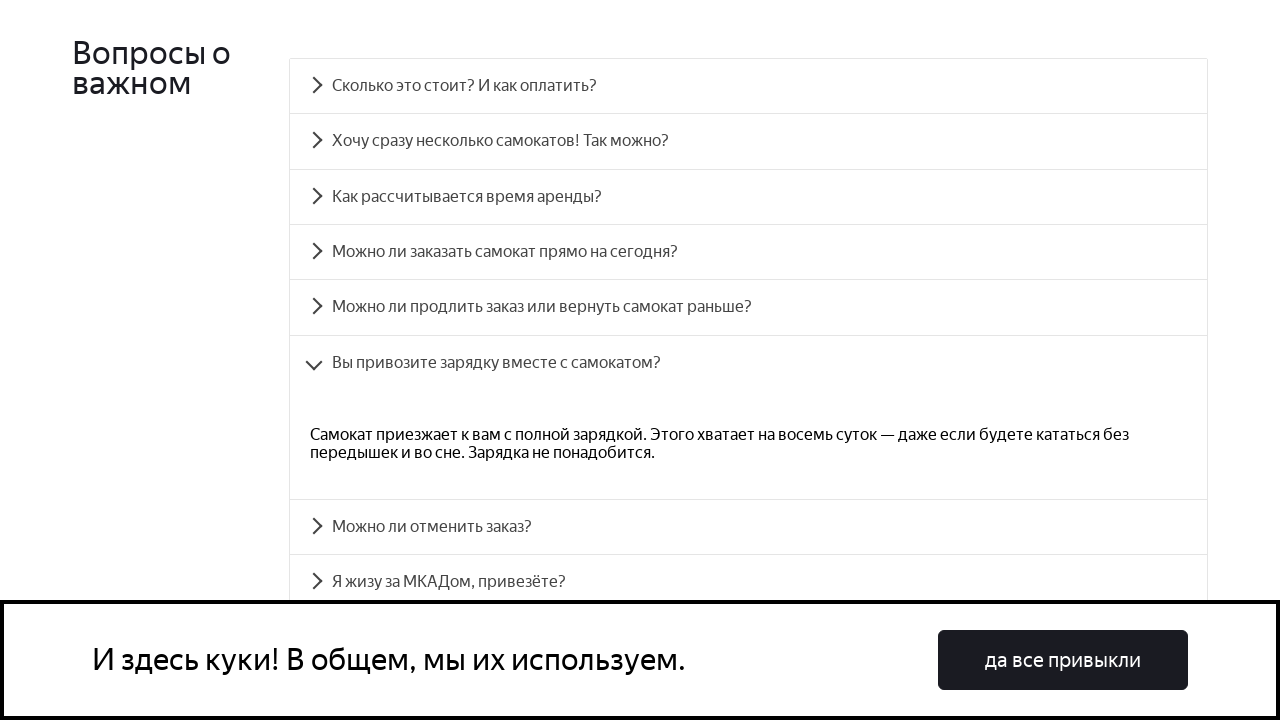

Scrolled to FAQ item 6
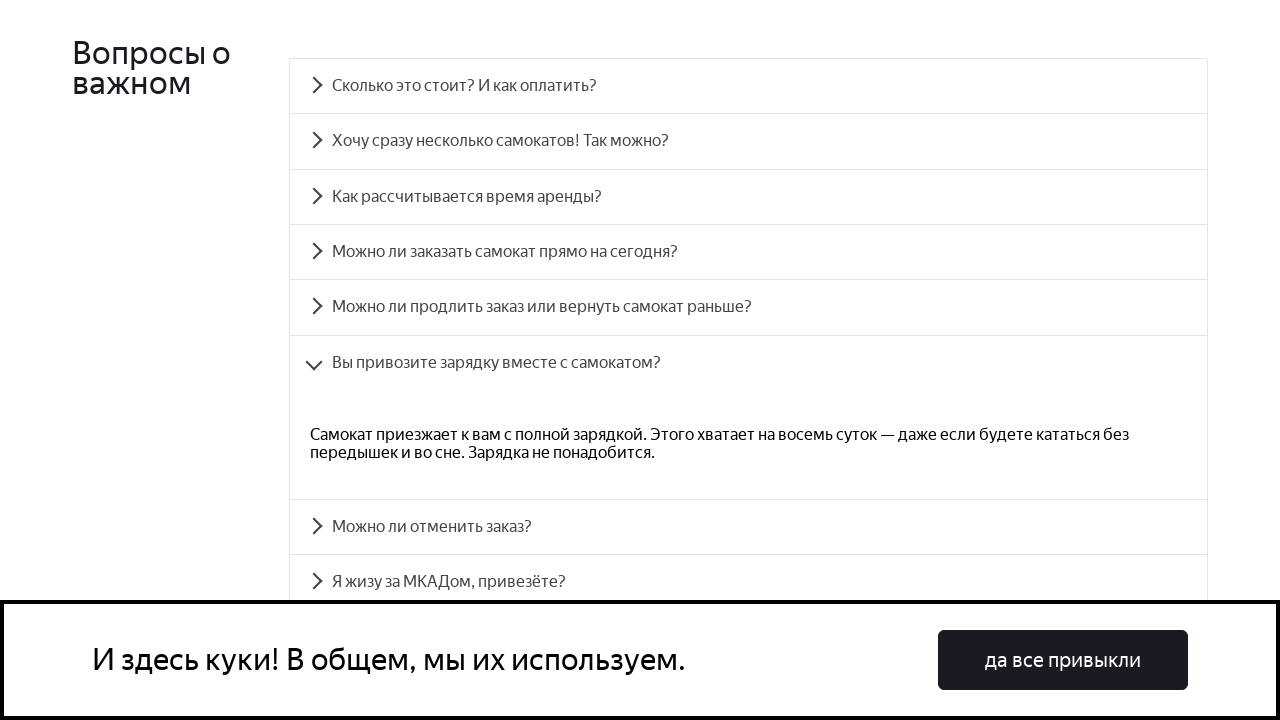

Clicked FAQ question 6 to expand at (748, 527) on [data-accordion-component='AccordionItemButton'] >> nth=6
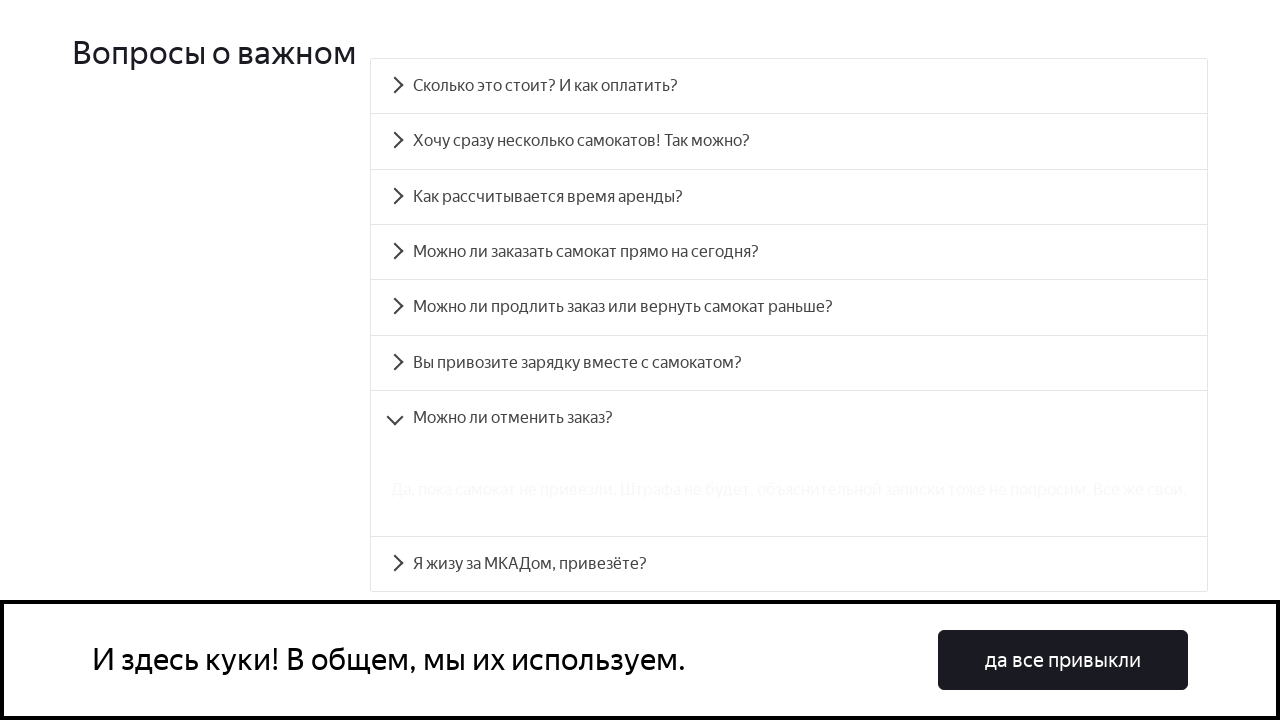

FAQ answer 6 expanded and visible
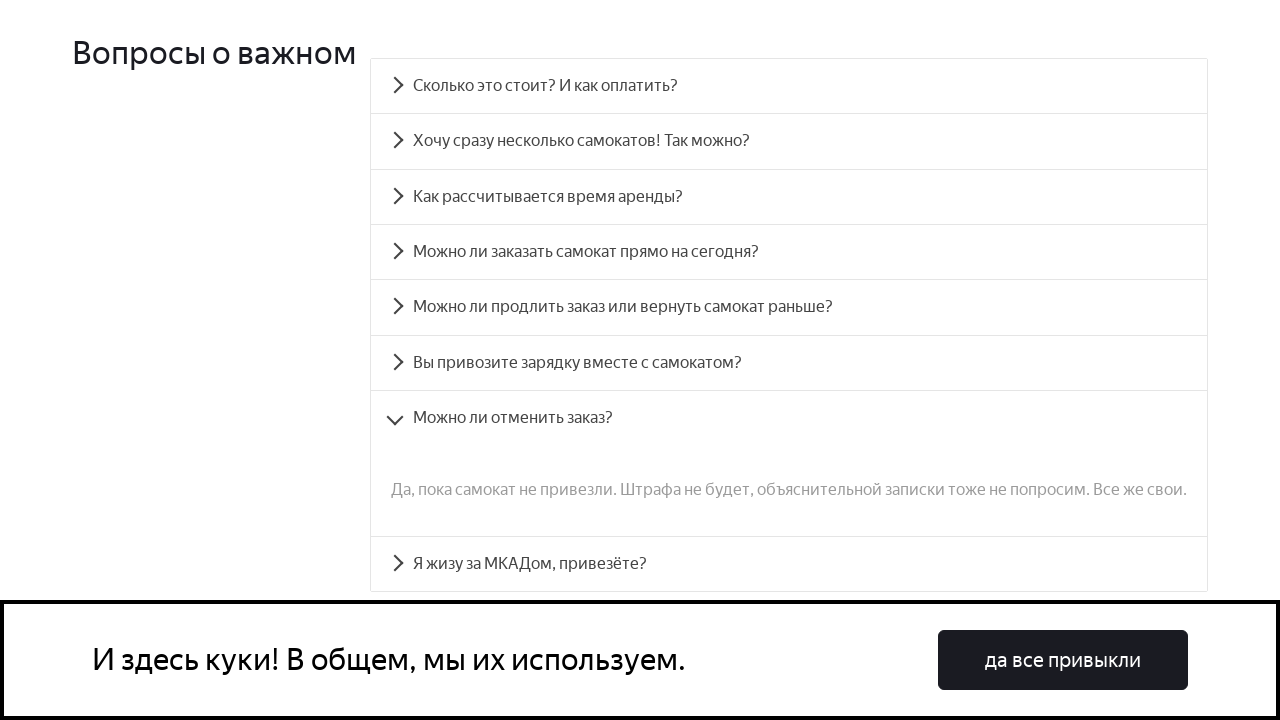

Retrieved answer text for FAQ item 6
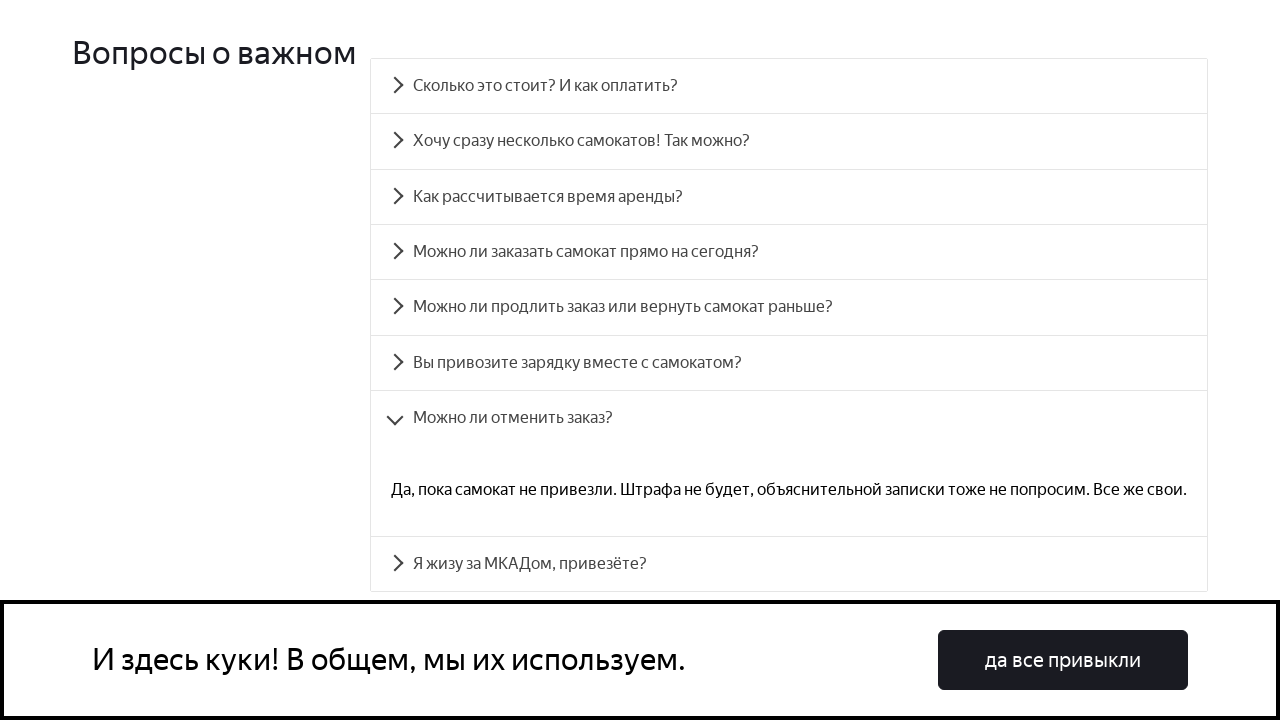

Verified FAQ item 6 text matches expected content
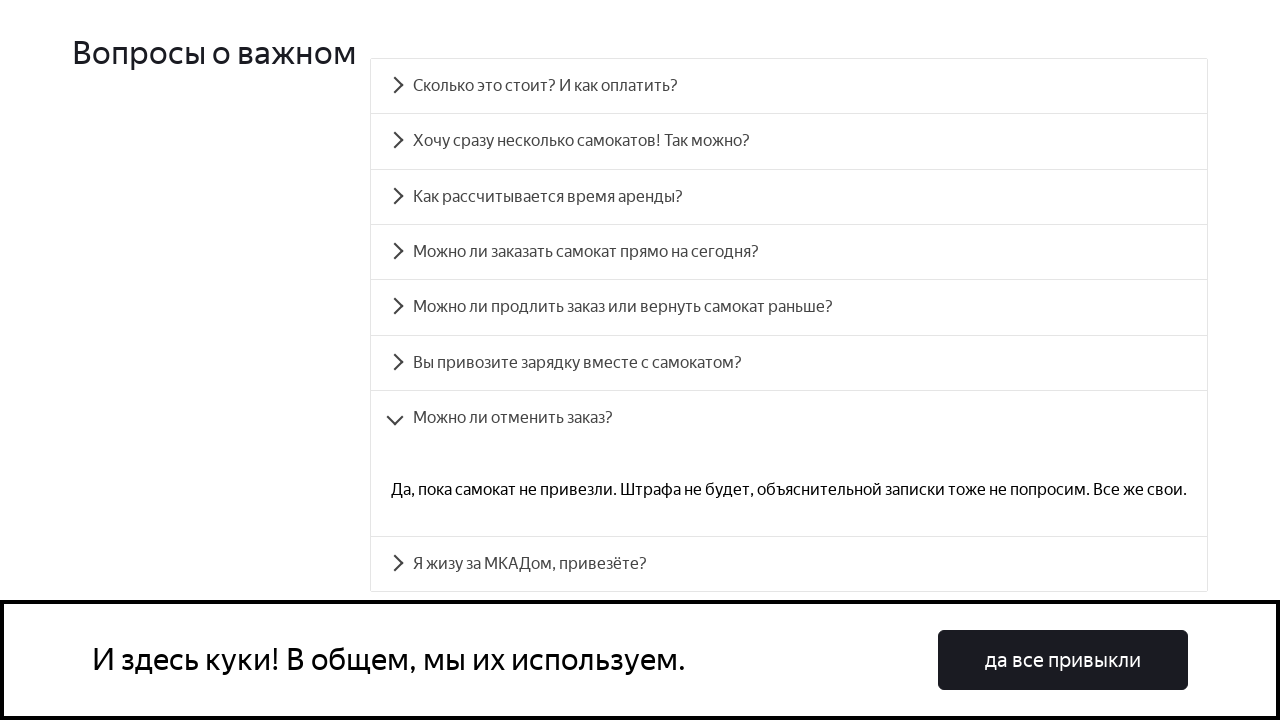

Scrolled to FAQ item 7
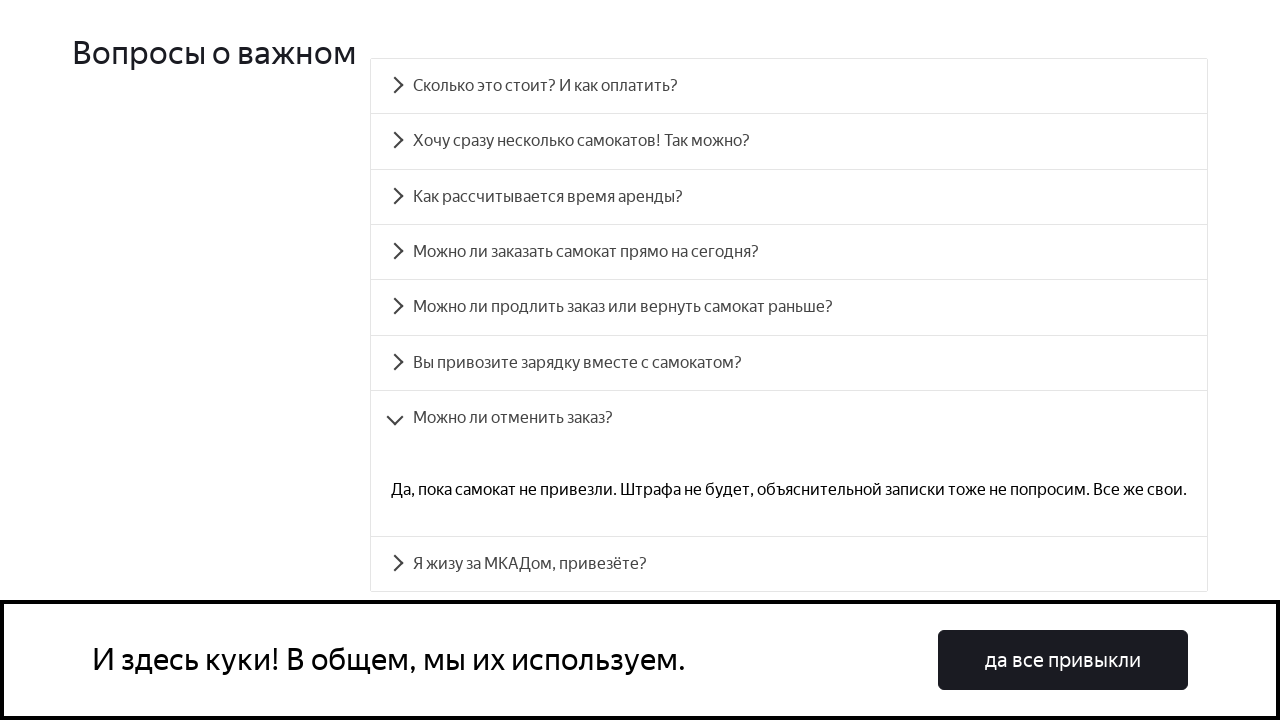

Clicked FAQ question 7 to expand at (789, 564) on [data-accordion-component='AccordionItemButton'] >> nth=7
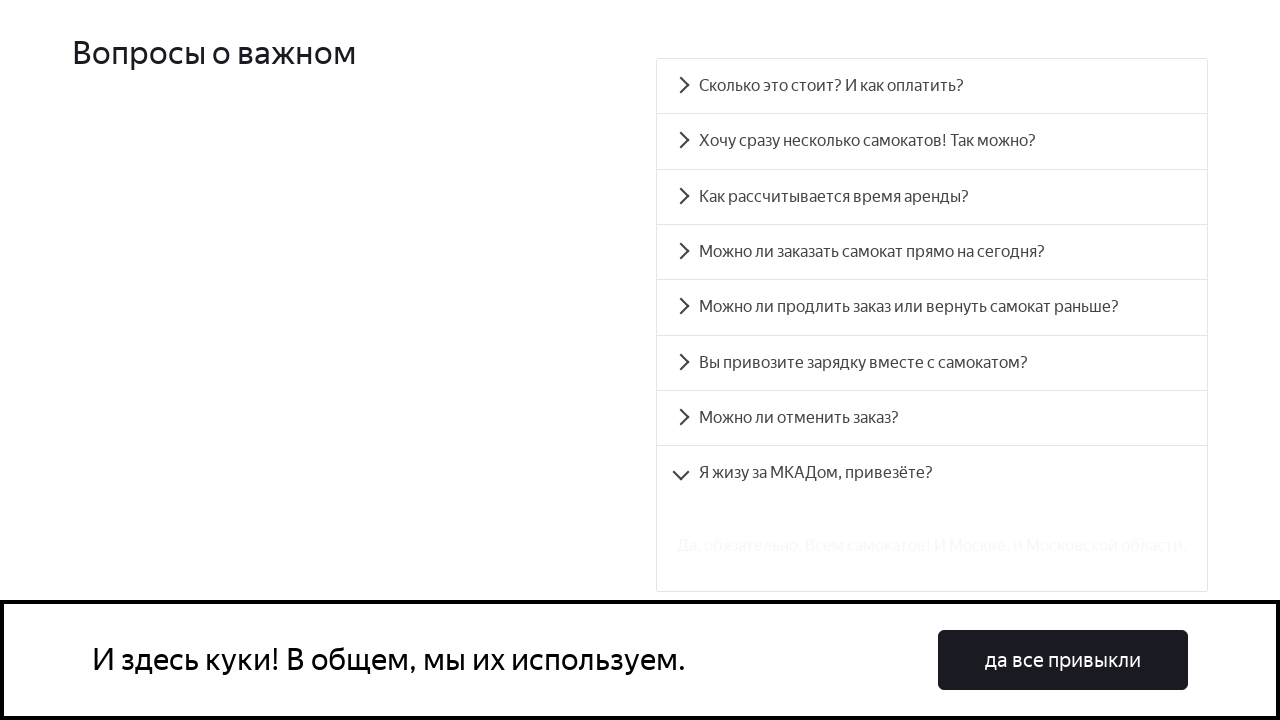

FAQ answer 7 expanded and visible
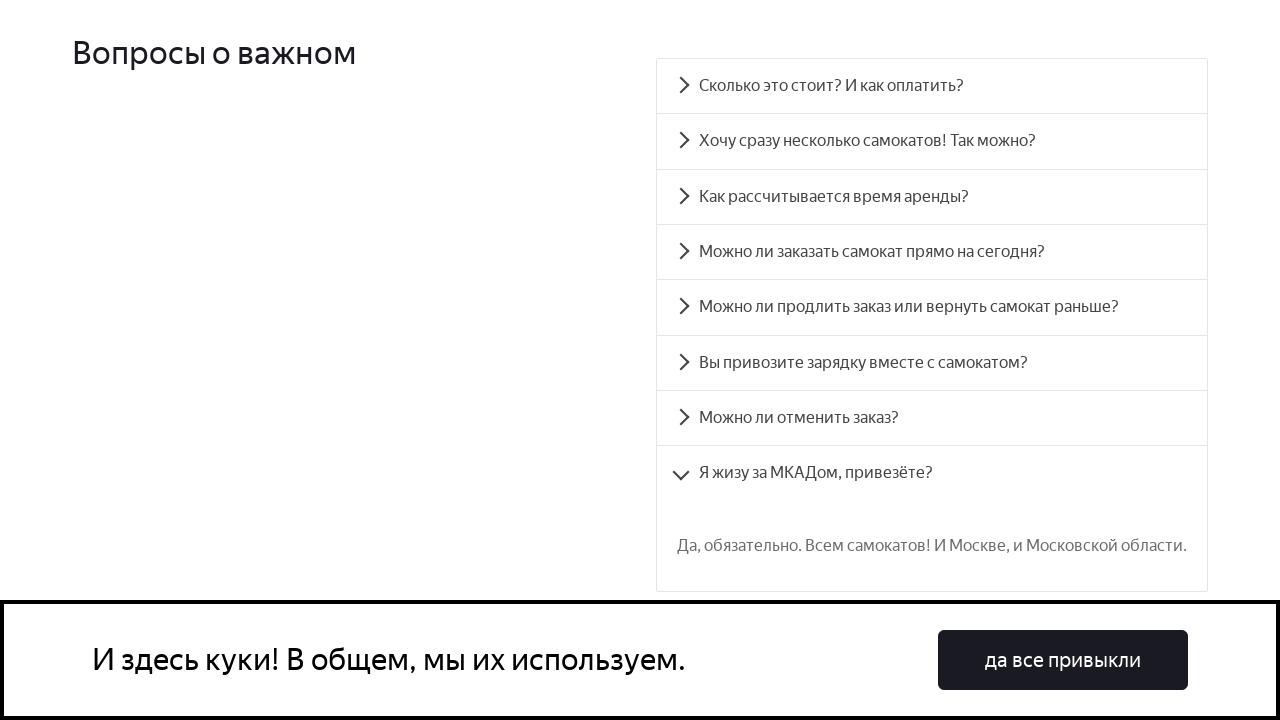

Retrieved answer text for FAQ item 7
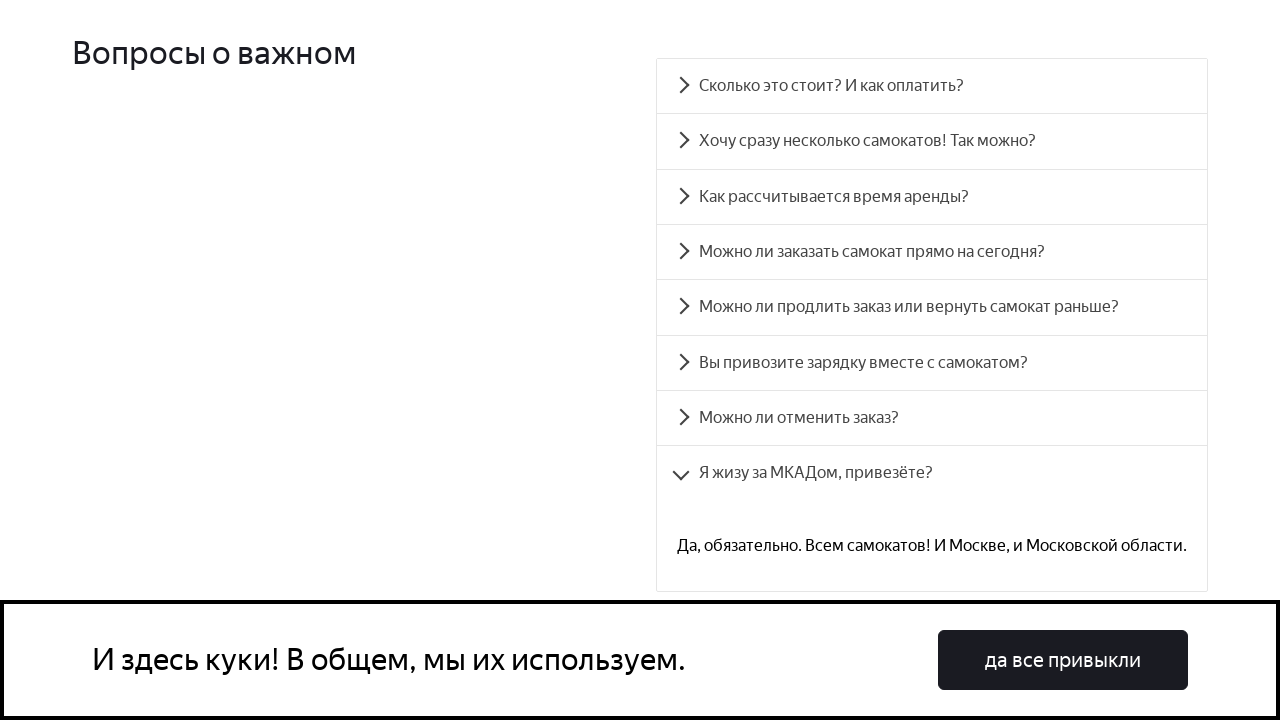

Verified FAQ item 7 text matches expected content
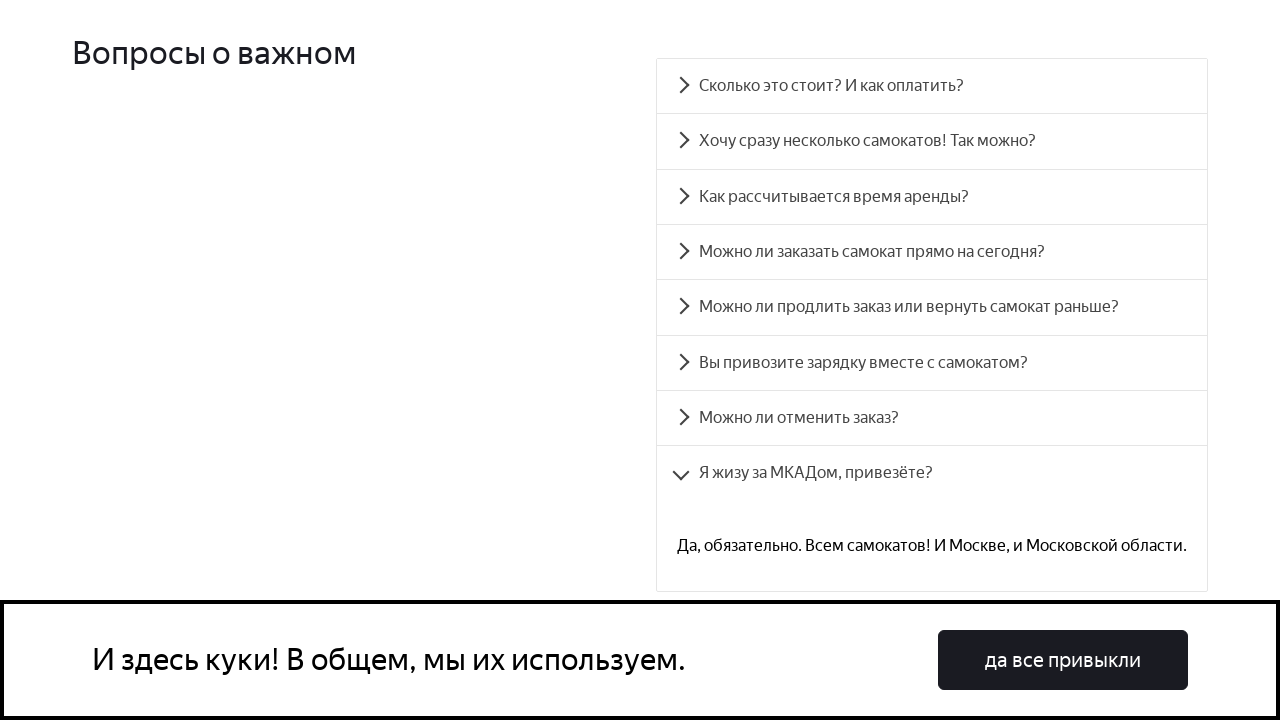

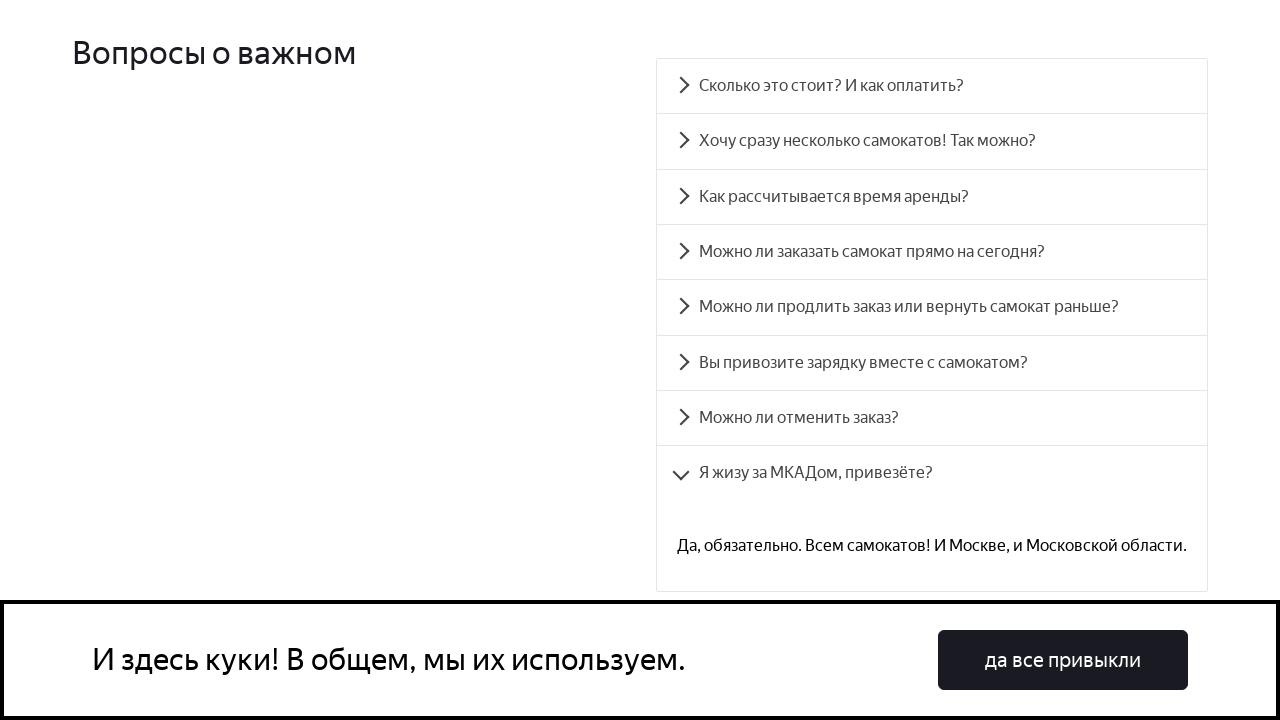